Tests the division operation on a basic calculator by entering an integer and decimal number, iterating through all 9 prototype builds, and verifying the quotient result.

Starting URL: https://testsheepnz.github.io/BasicCalculator.html

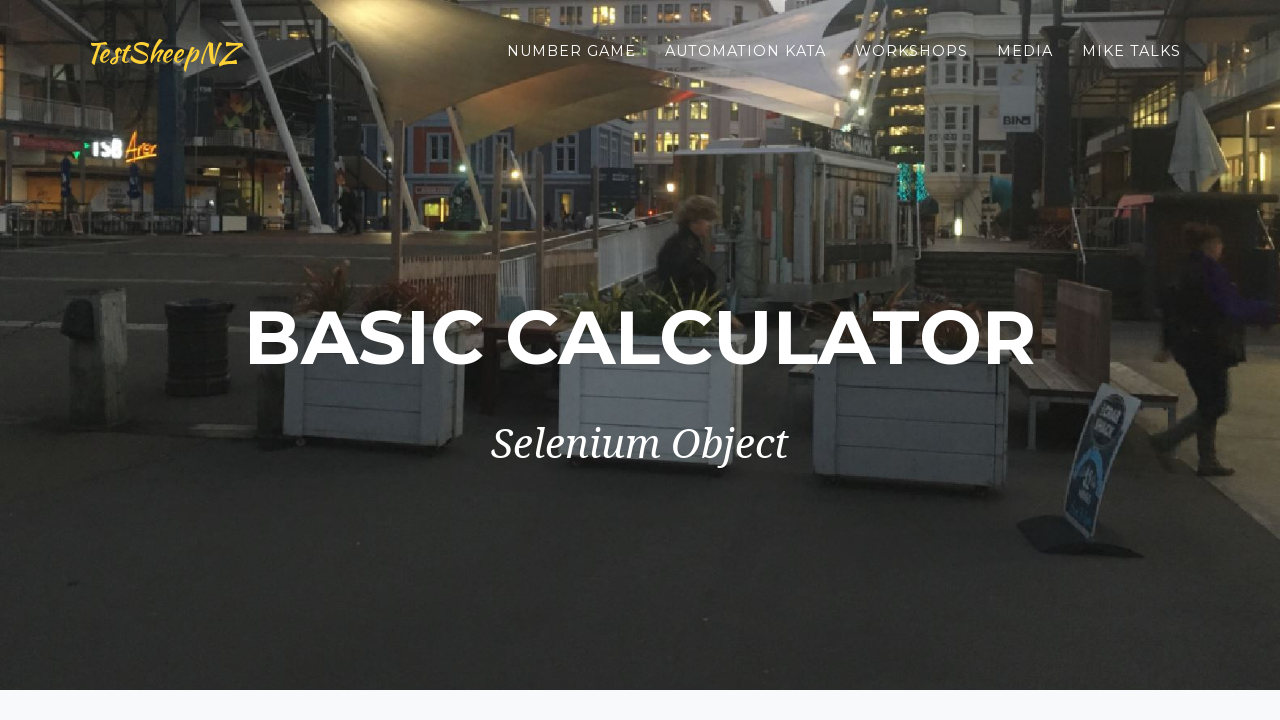

Filled first number field with '6' for build 1/9 on input[name='number1']
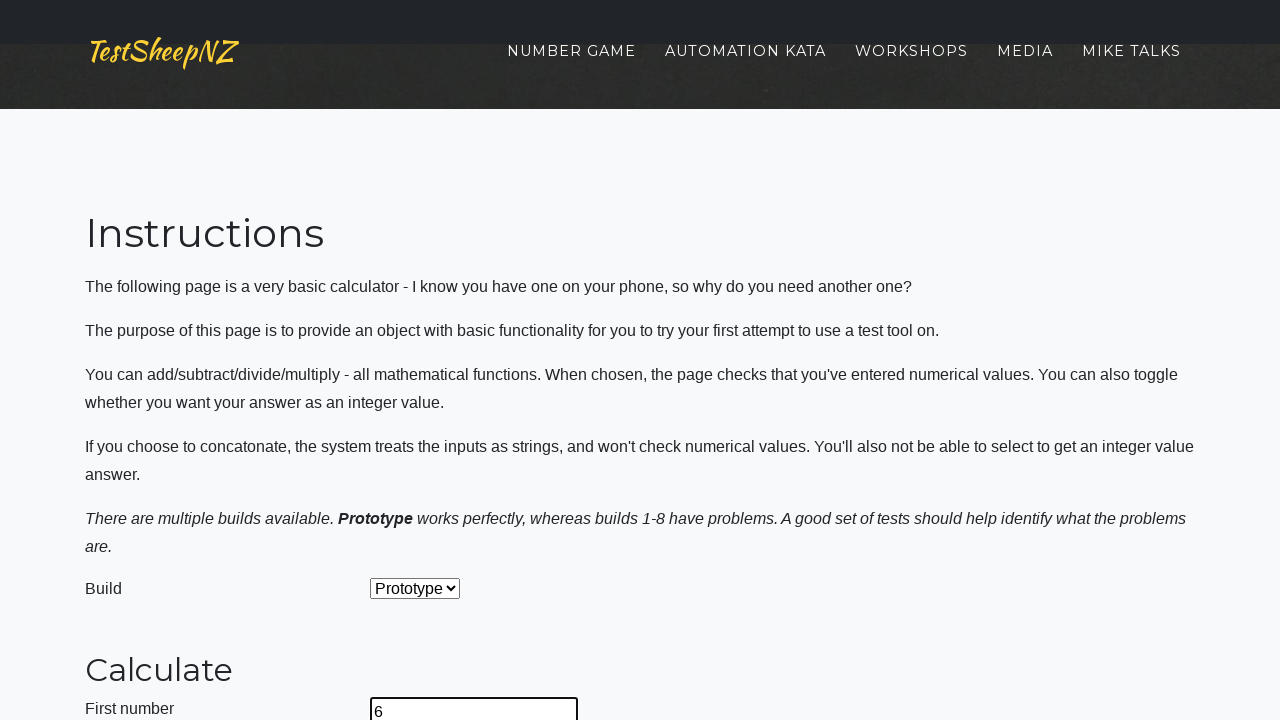

Filled second number field with '1.5' for build 1/9 on input[name='number2']
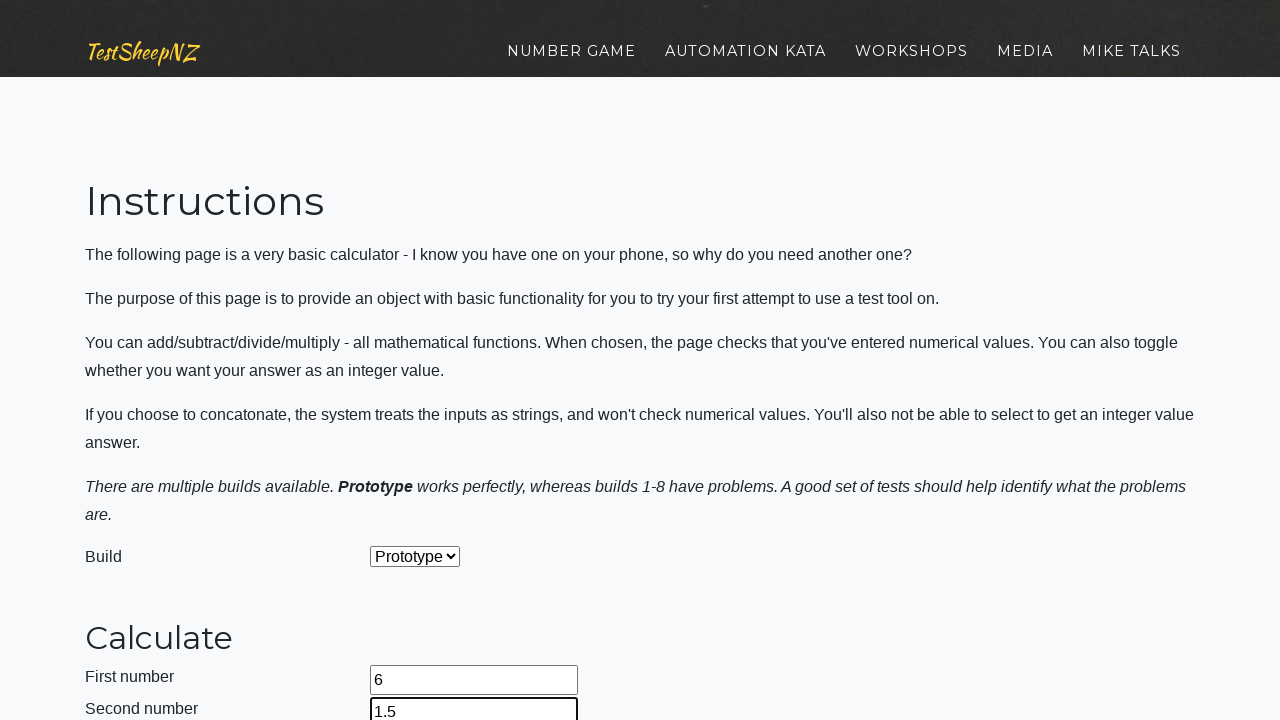

Selected prototype build 1 out of 9 on select[name='selectBuild']
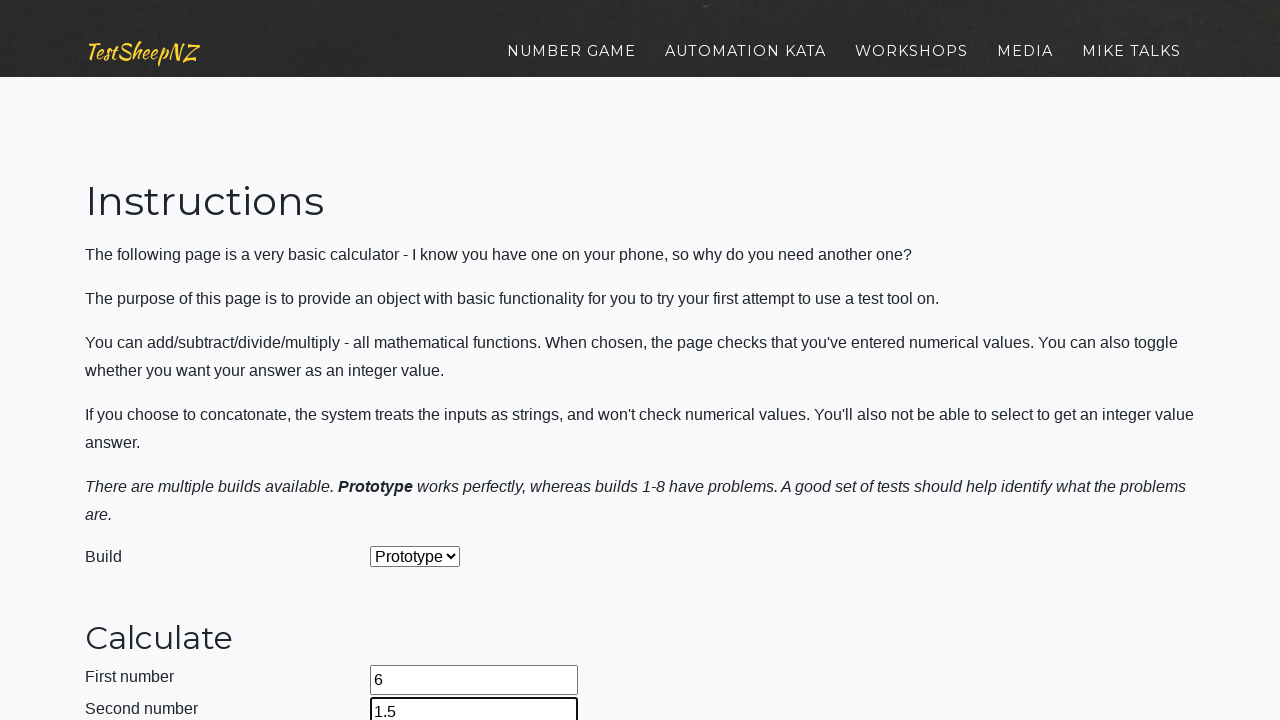

Selected division operation on select[name='selectOperation']
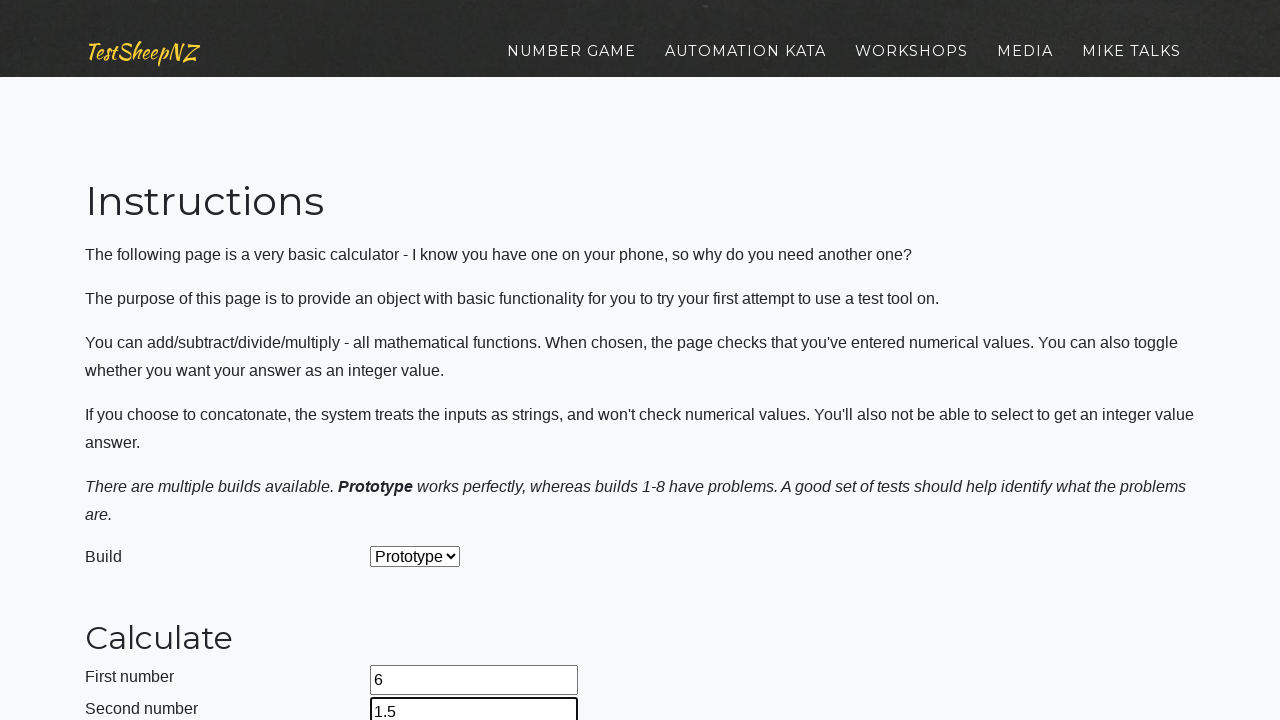

Clicked calculate button for build 1/9 at (422, 361) on #calculateButton
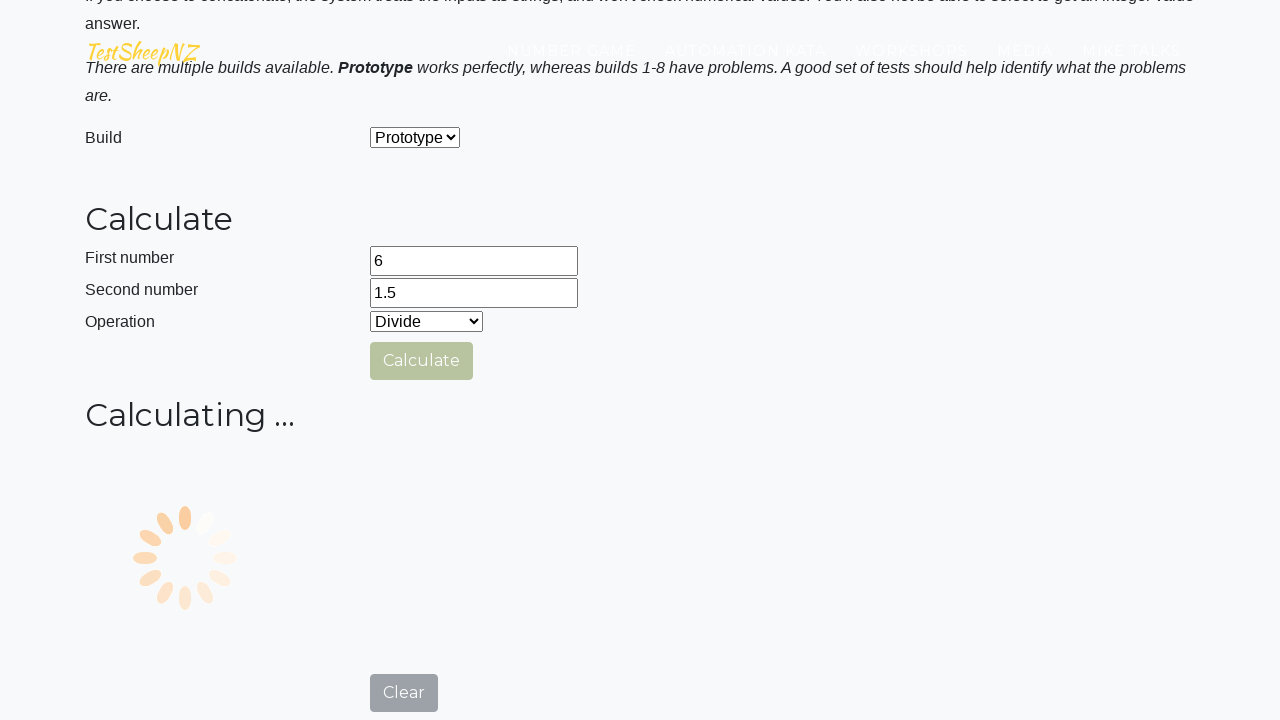

Verified quotient result is displayed for 6 ÷ 1.5 in build 1/9
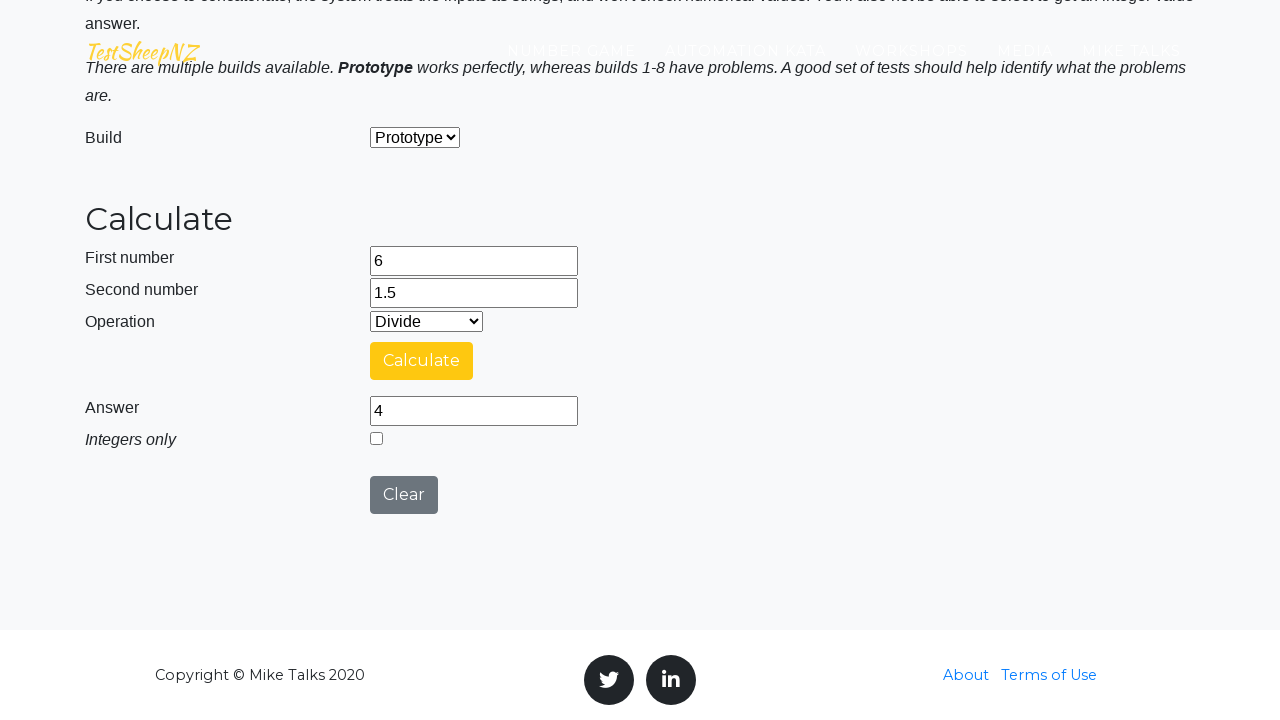

Reloaded page to prepare for build 2/9
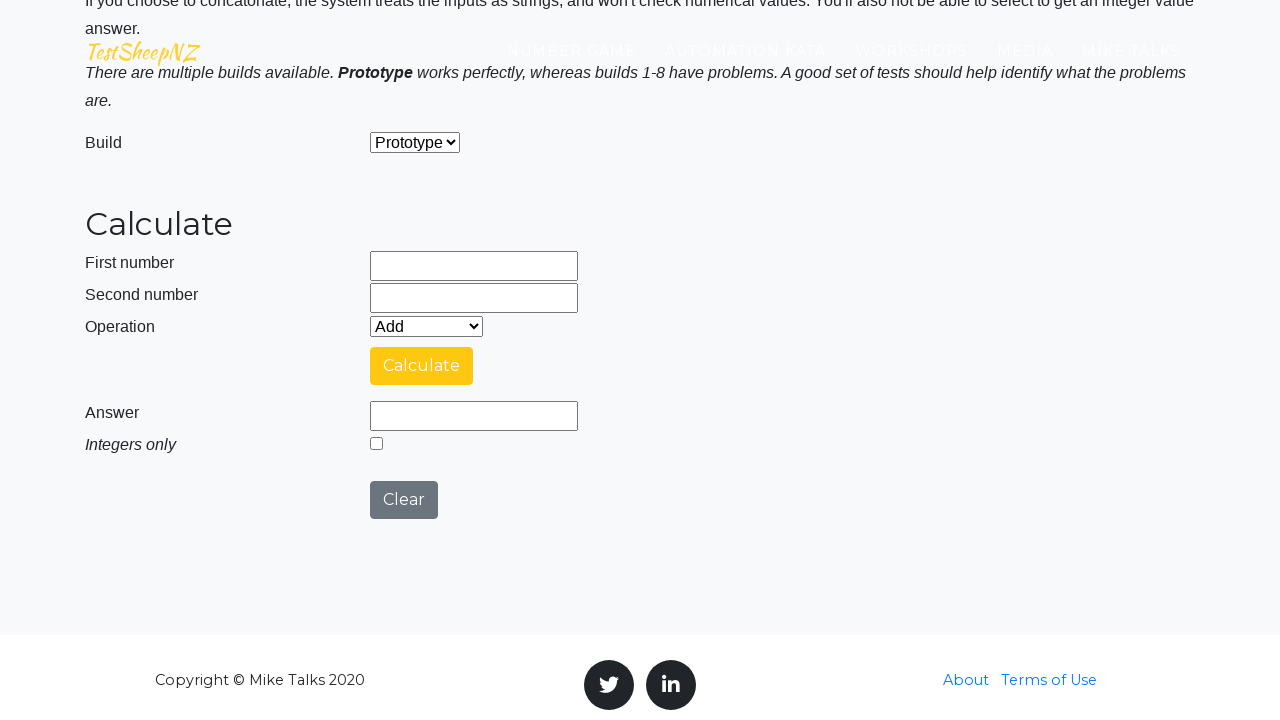

Filled first number field with '6' for build 2/9 on input[name='number1']
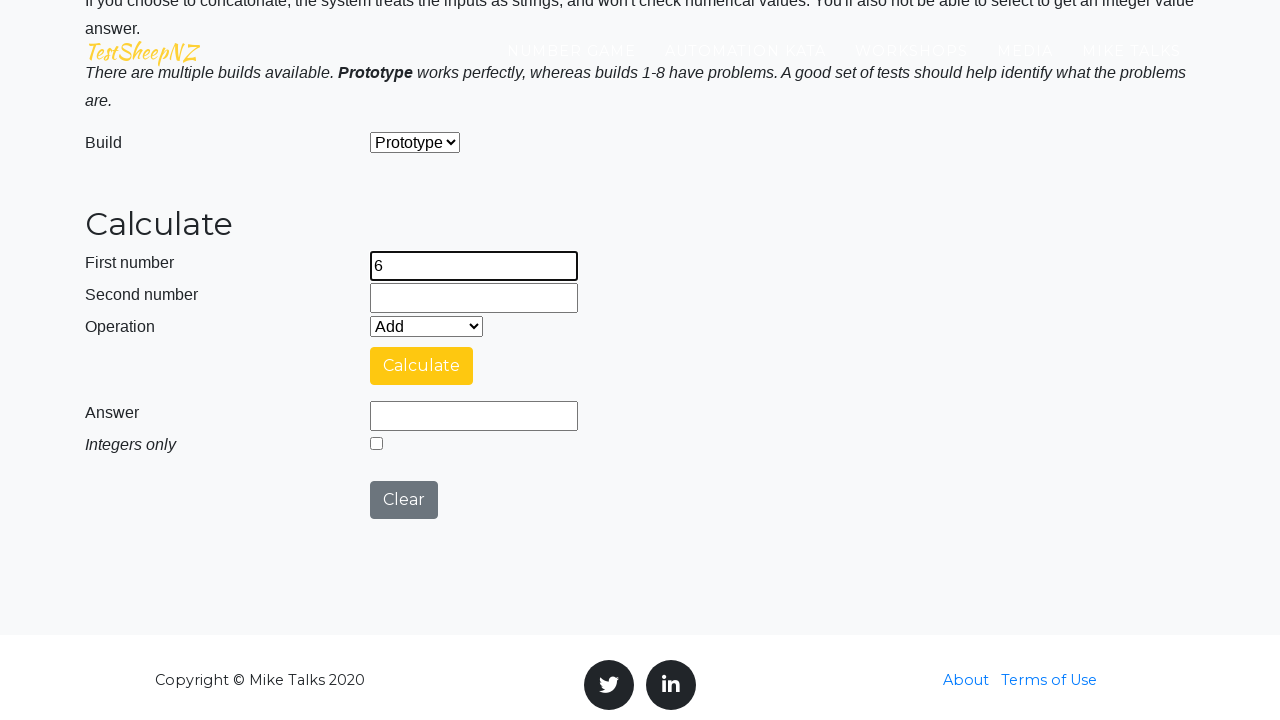

Filled second number field with '1.5' for build 2/9 on input[name='number2']
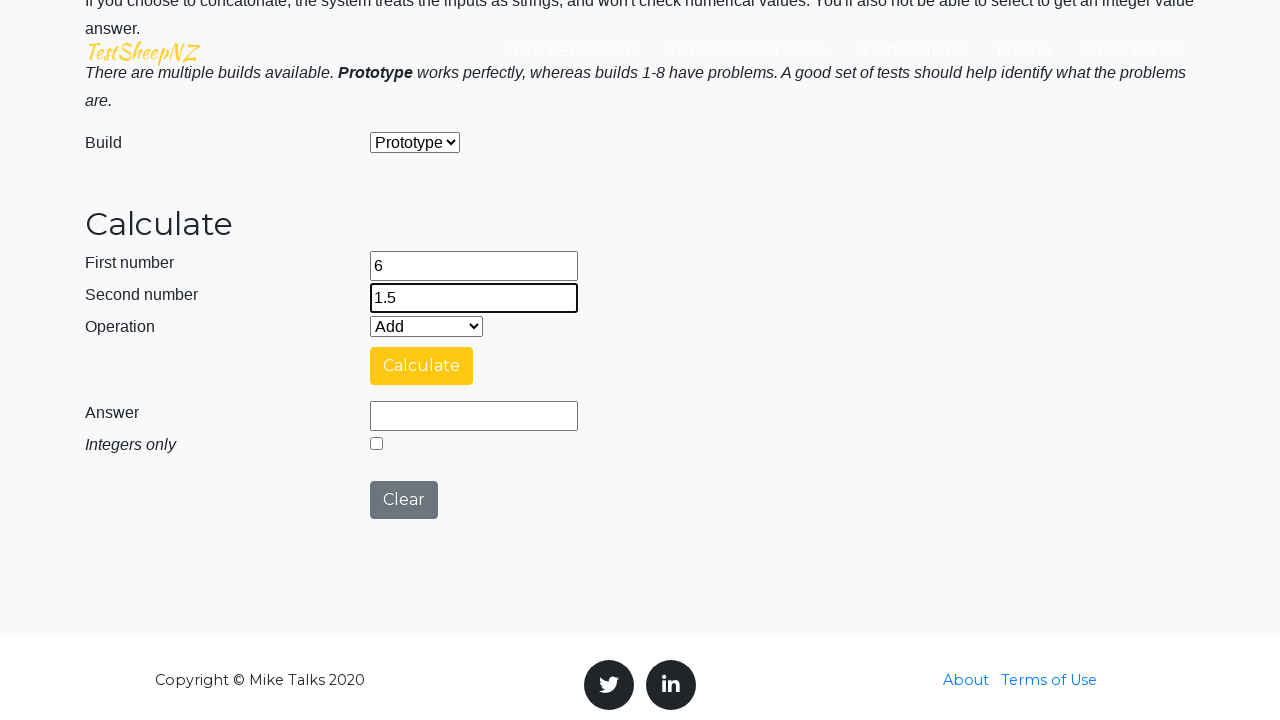

Selected prototype build 2 out of 9 on select[name='selectBuild']
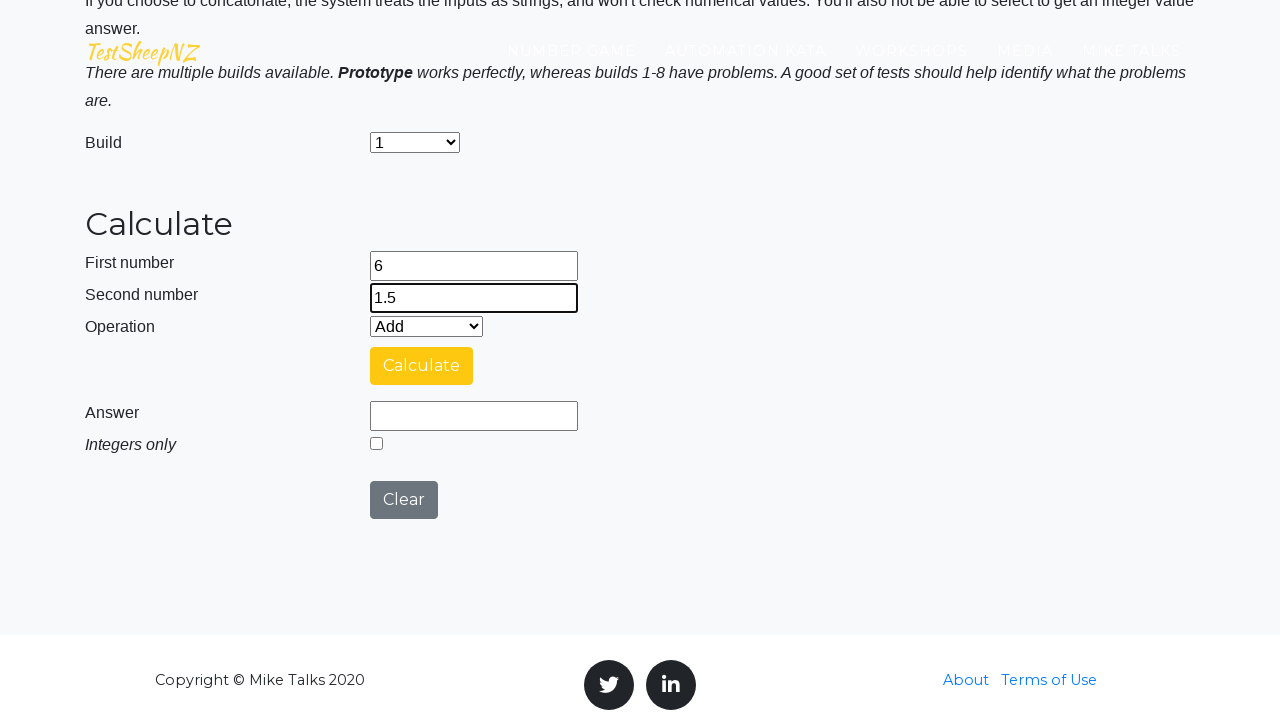

Selected division operation on select[name='selectOperation']
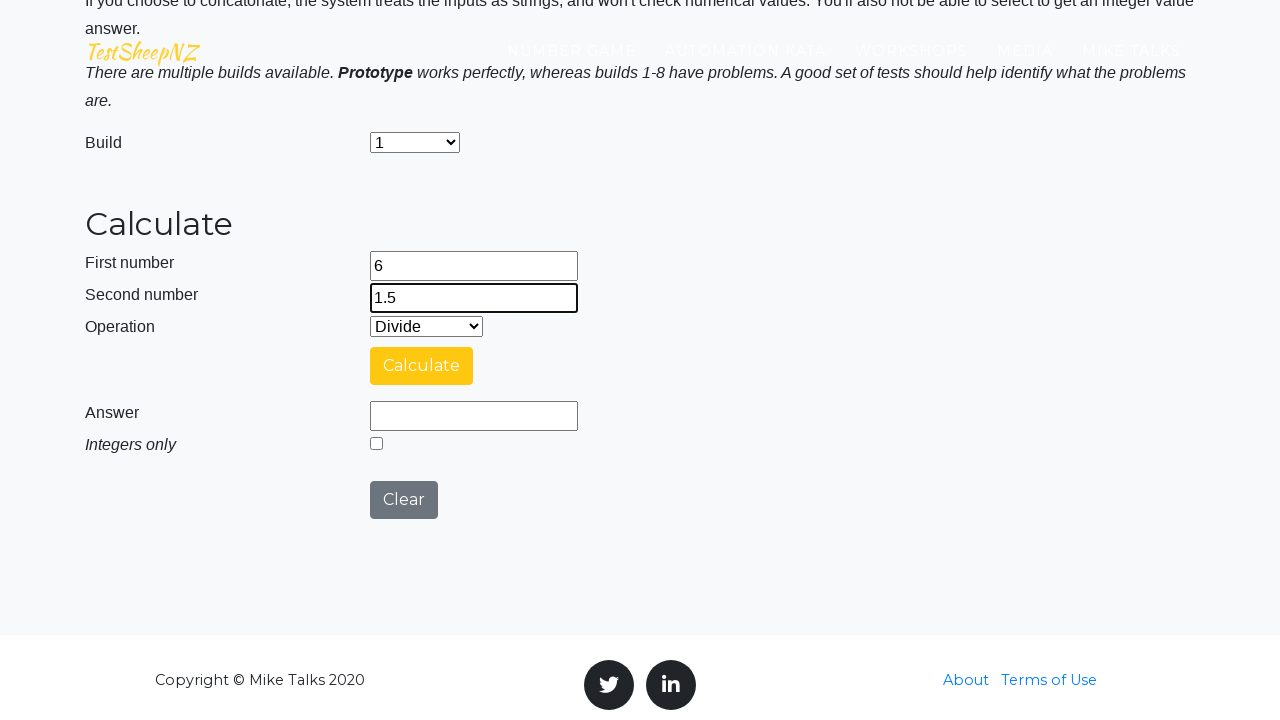

Clicked calculate button for build 2/9 at (422, 366) on #calculateButton
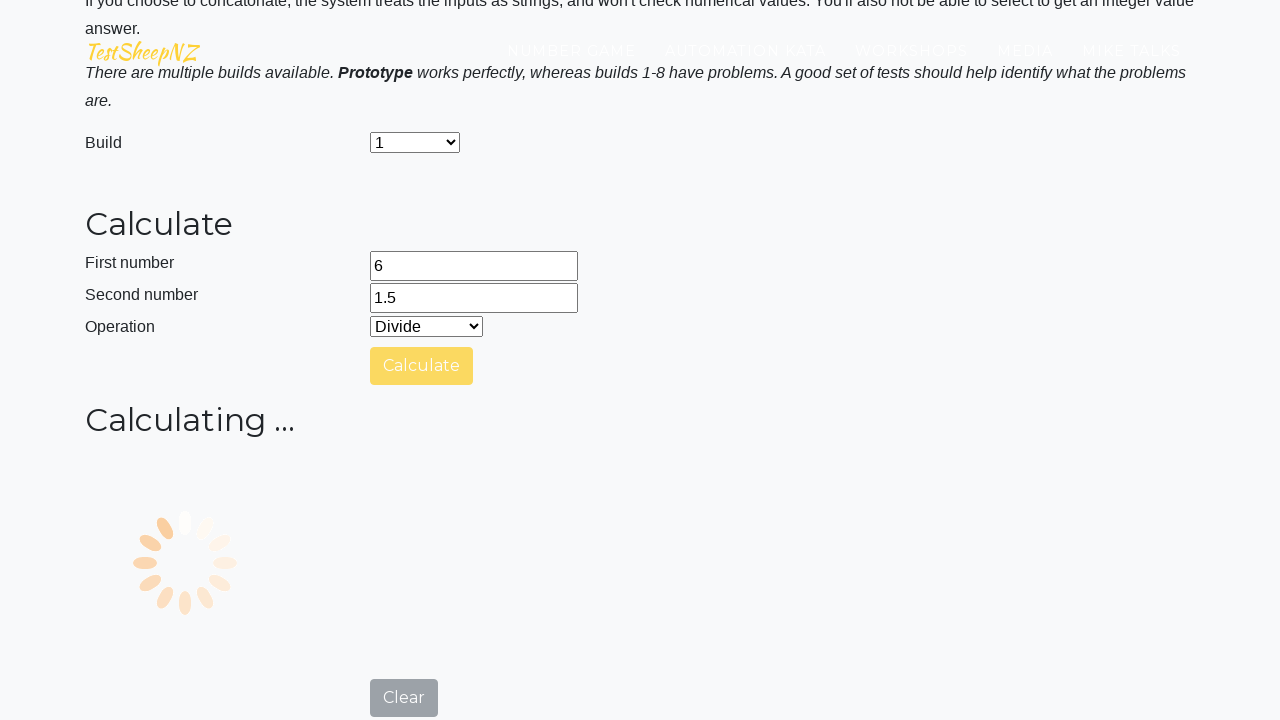

Verified quotient result is displayed for 6 ÷ 1.5 in build 2/9
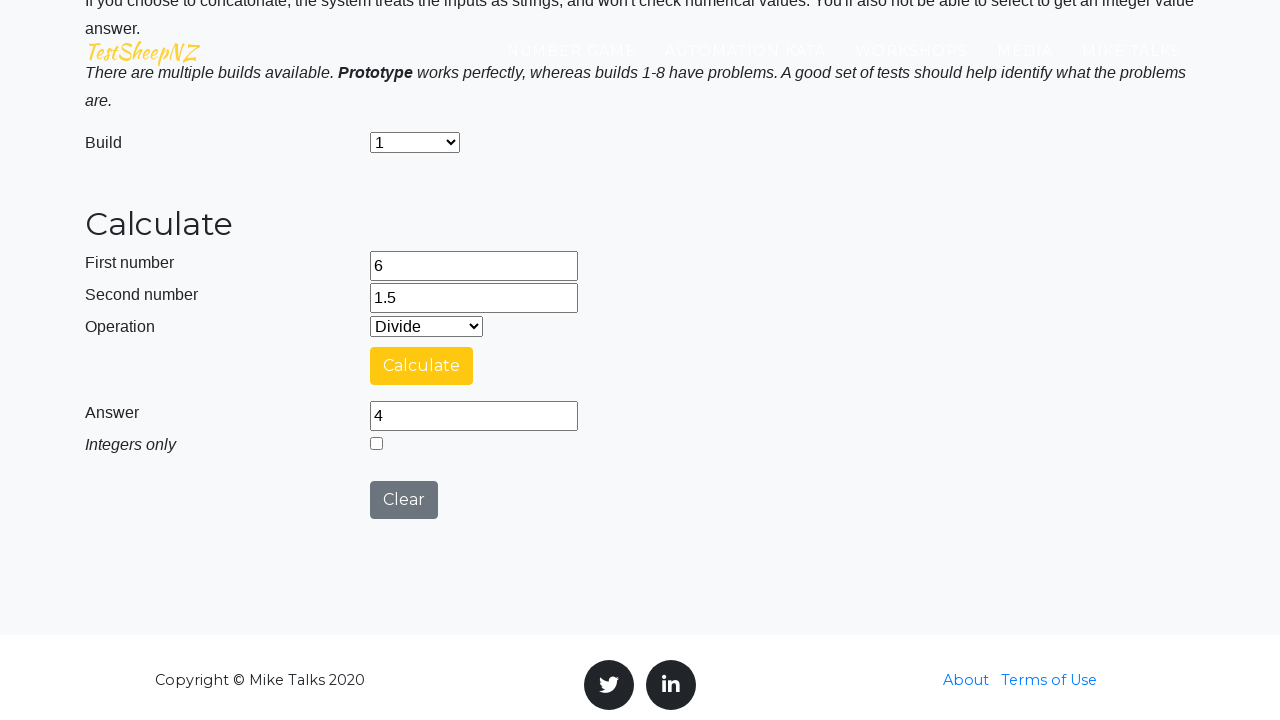

Reloaded page to prepare for build 3/9
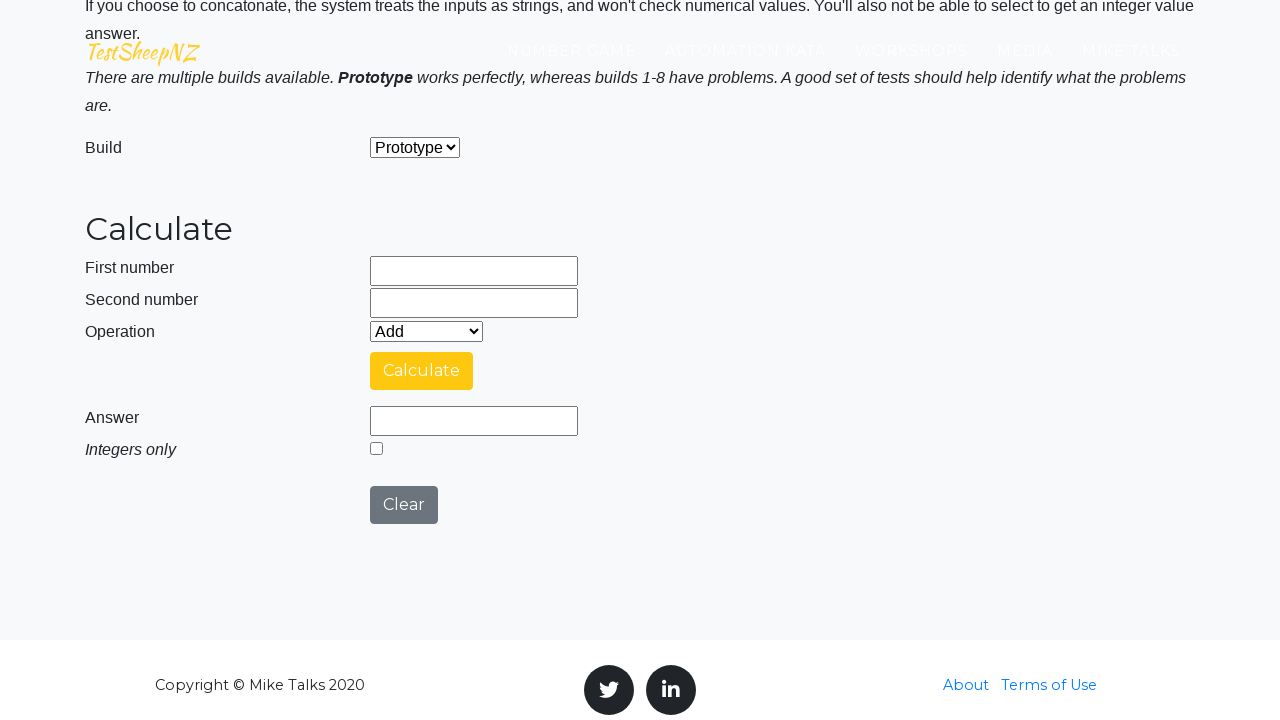

Filled first number field with '6' for build 3/9 on input[name='number1']
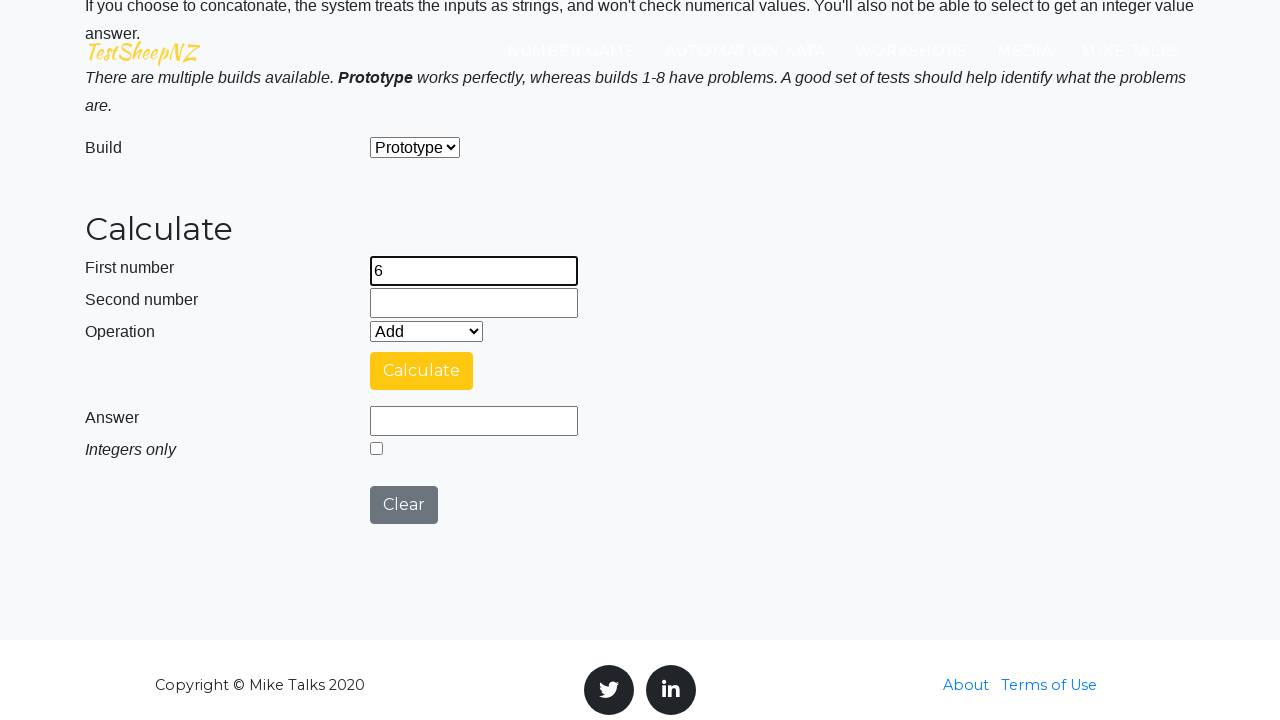

Filled second number field with '1.5' for build 3/9 on input[name='number2']
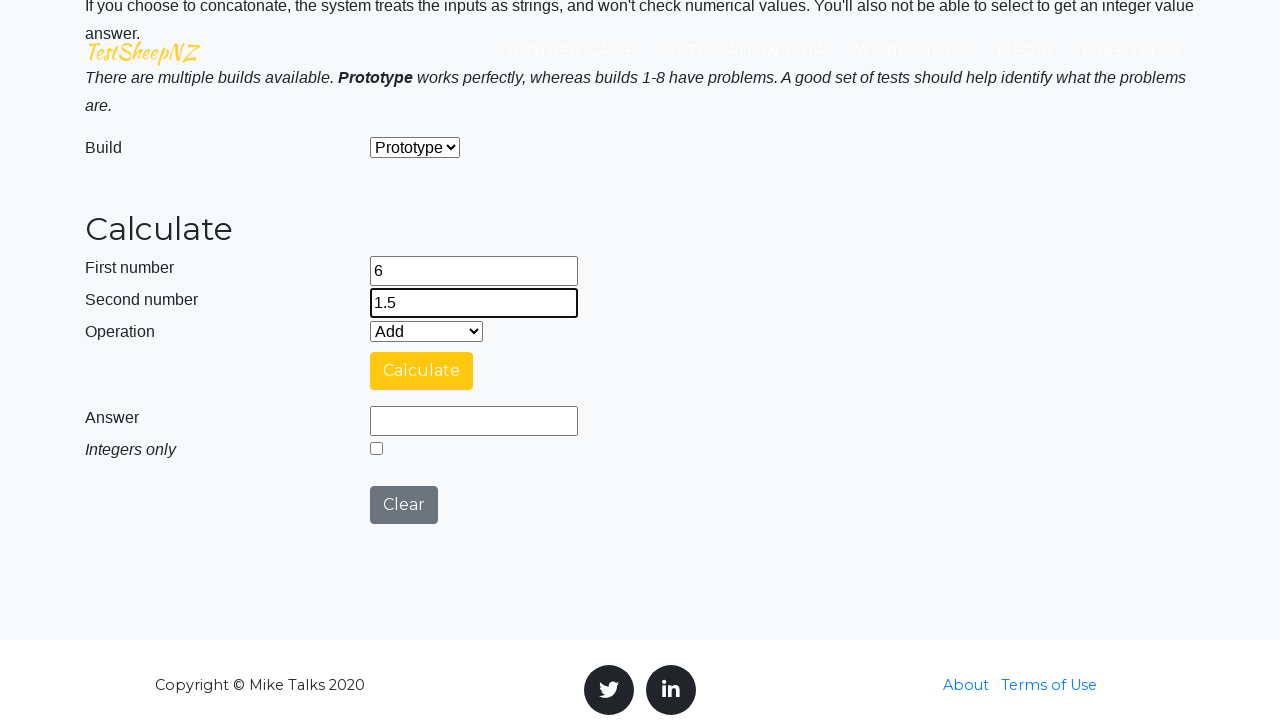

Selected prototype build 3 out of 9 on select[name='selectBuild']
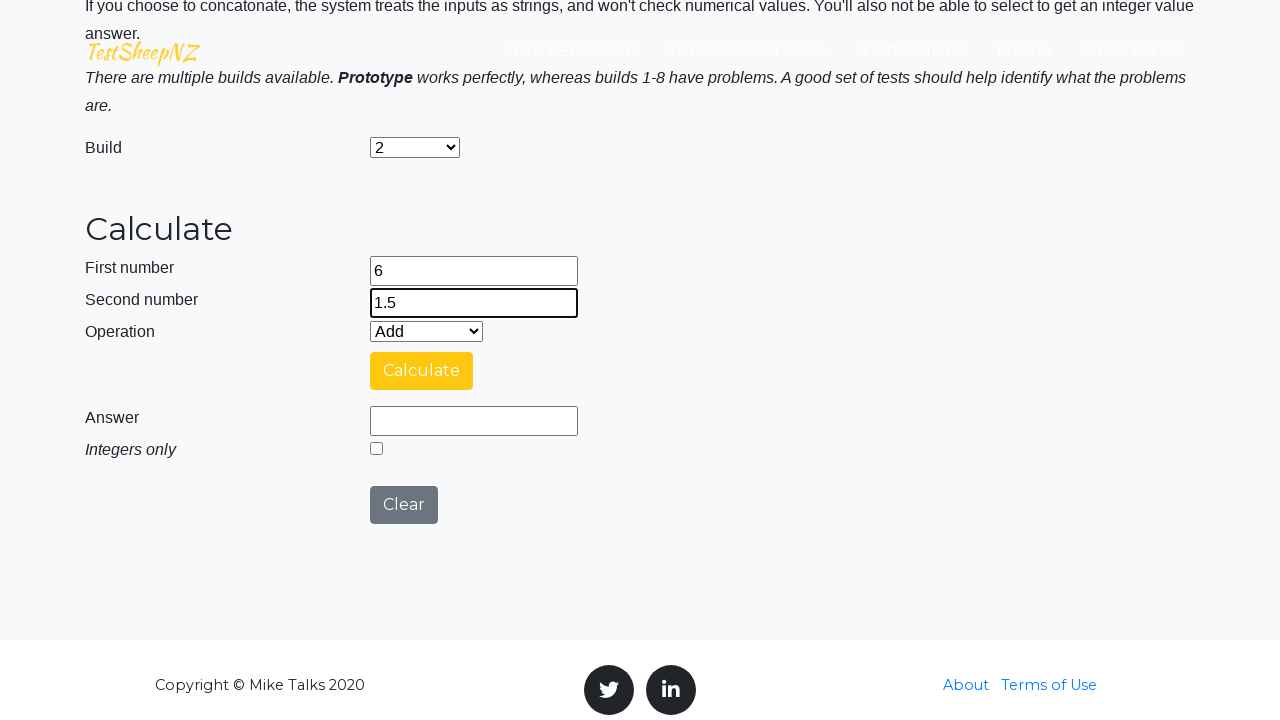

Selected division operation on select[name='selectOperation']
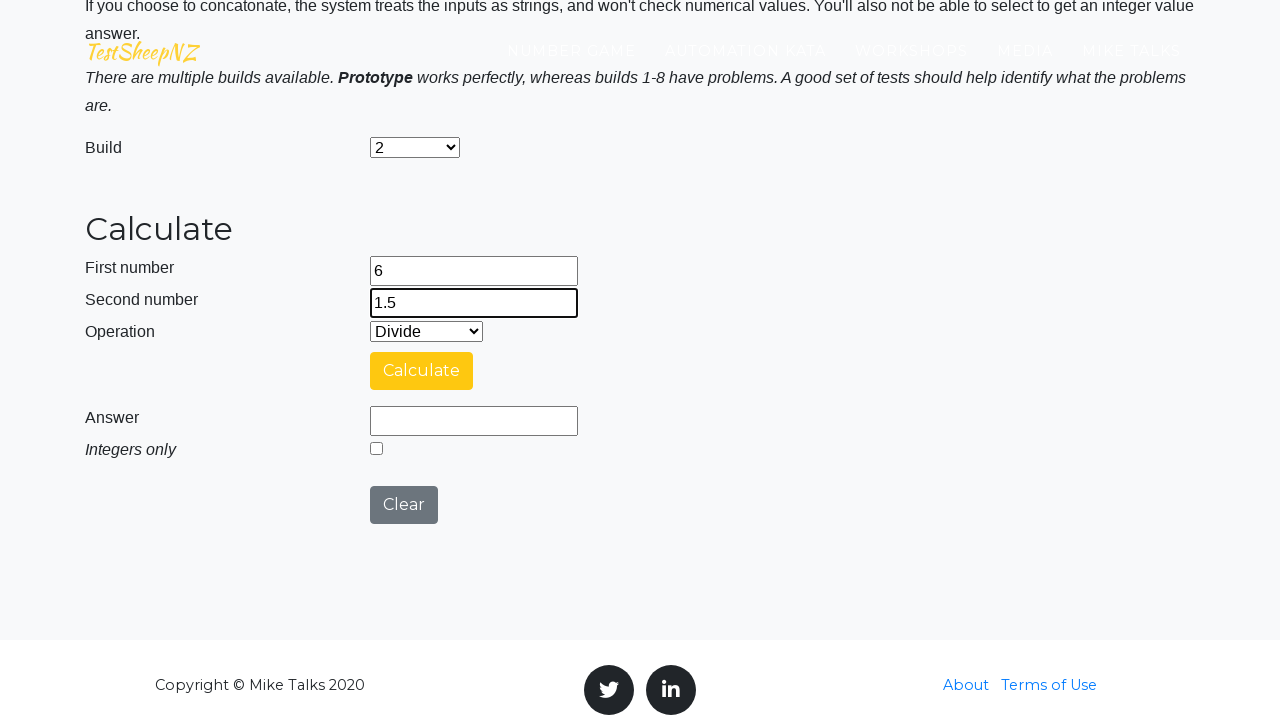

Clicked calculate button for build 3/9 at (422, 371) on #calculateButton
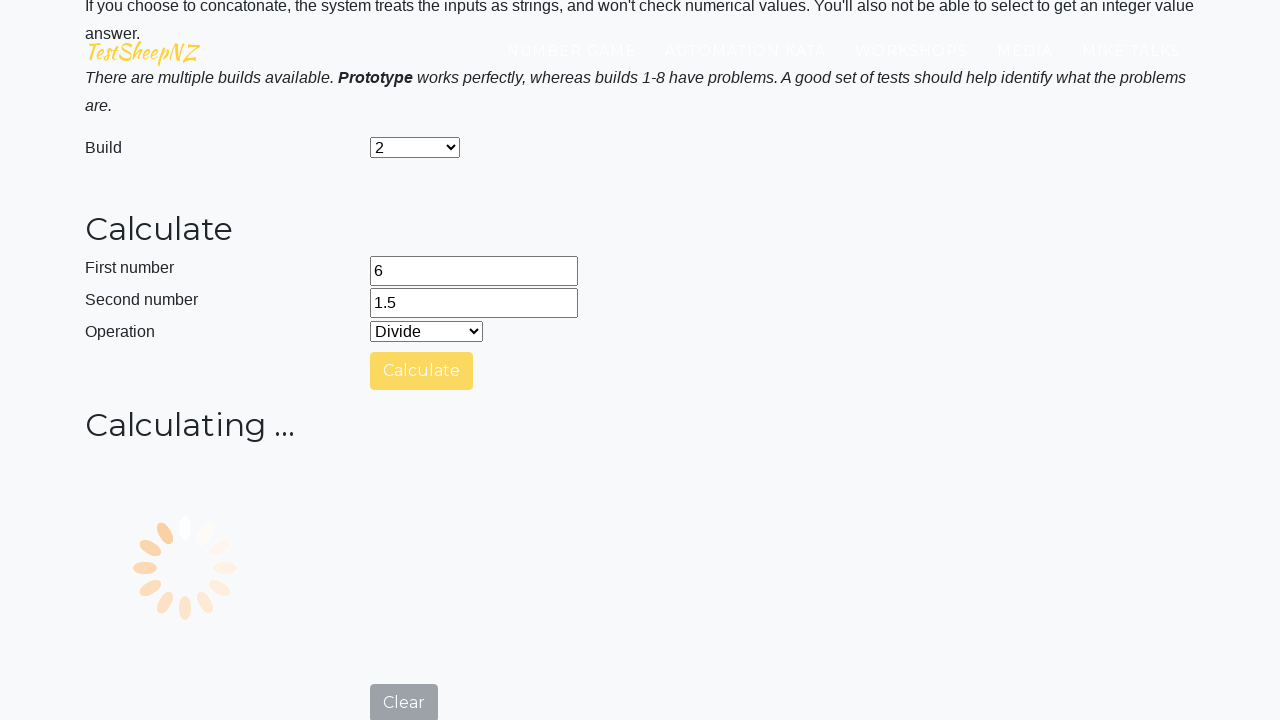

Verified quotient result is displayed for 6 ÷ 1.5 in build 3/9
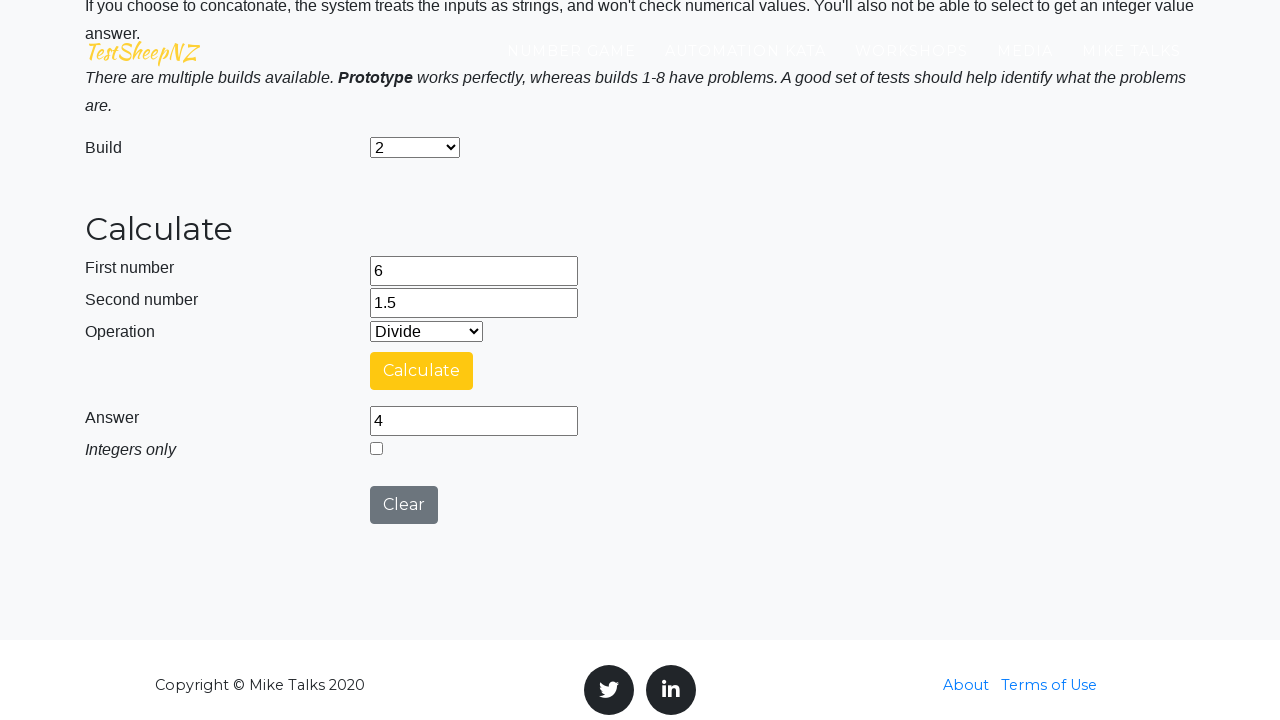

Reloaded page to prepare for build 4/9
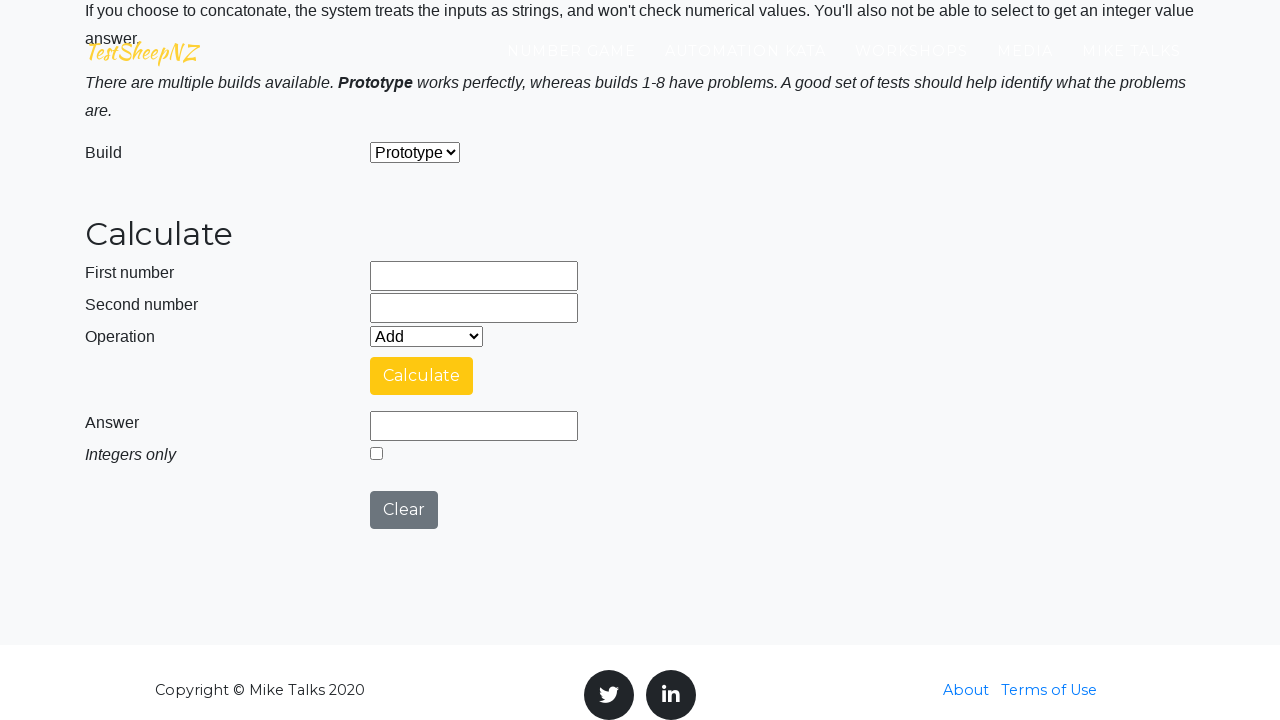

Filled first number field with '6' for build 4/9 on input[name='number1']
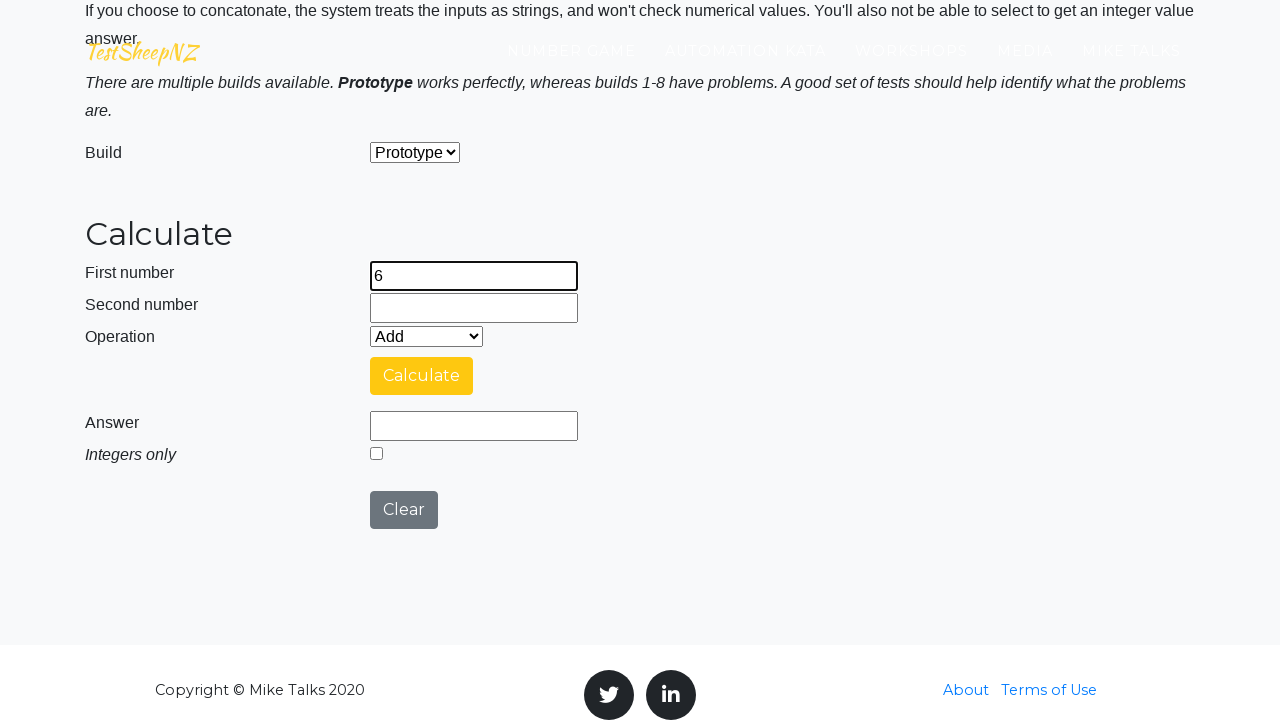

Filled second number field with '1.5' for build 4/9 on input[name='number2']
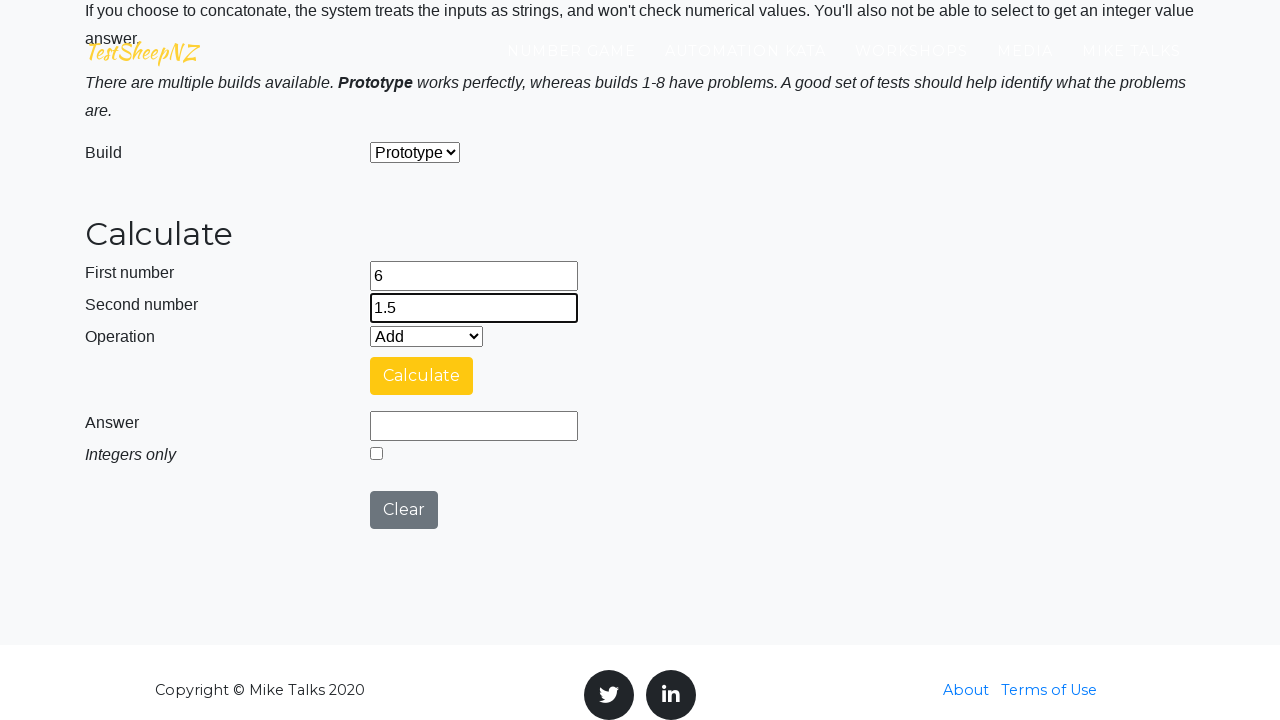

Selected prototype build 4 out of 9 on select[name='selectBuild']
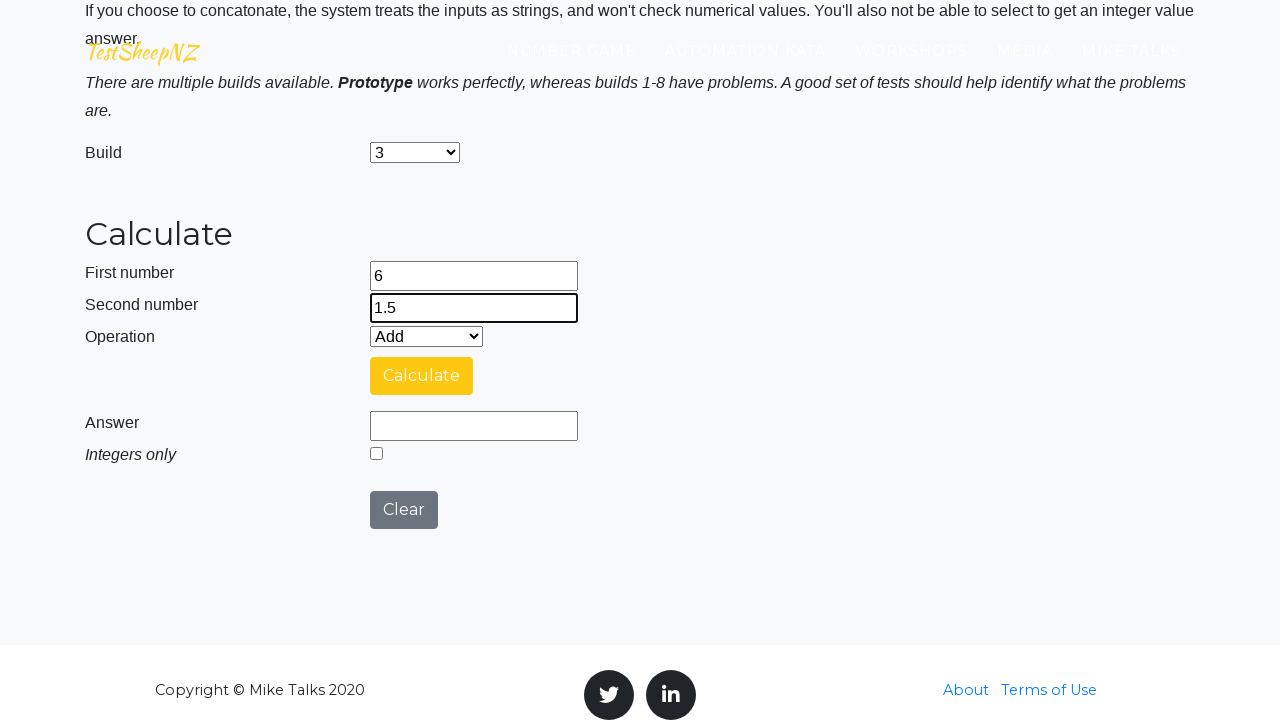

Selected division operation on select[name='selectOperation']
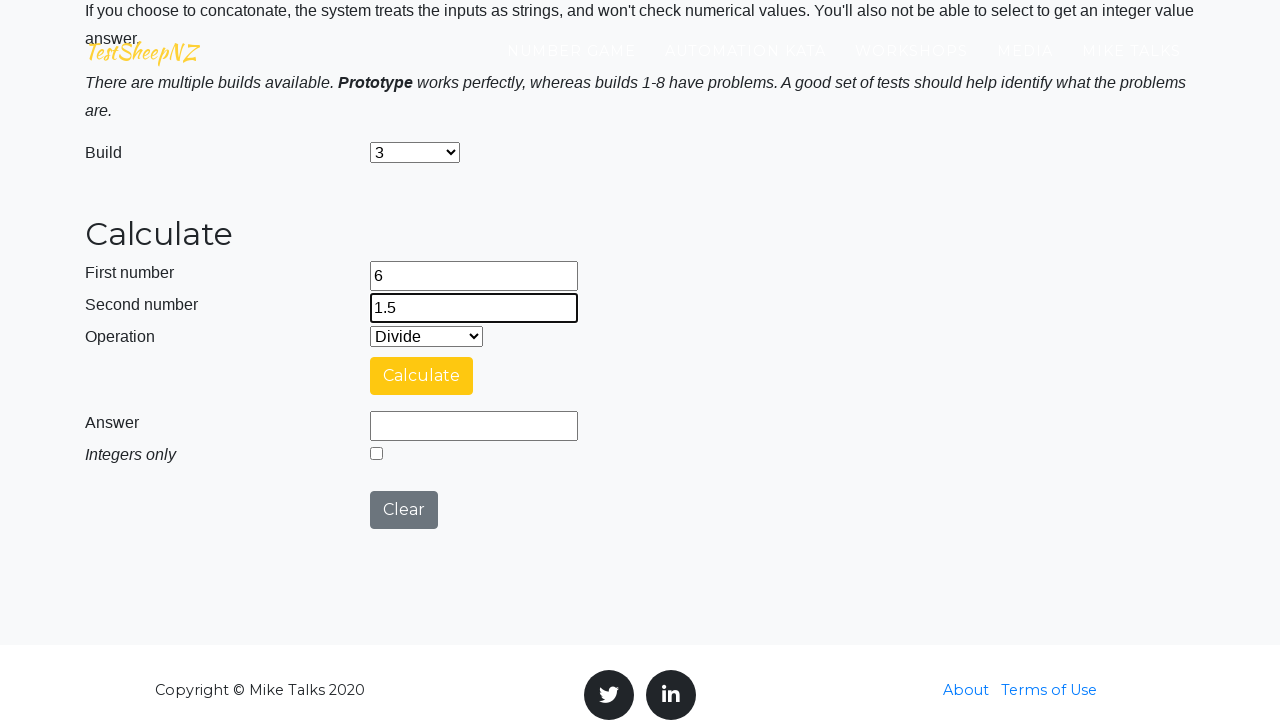

Clicked calculate button for build 4/9 at (422, 376) on #calculateButton
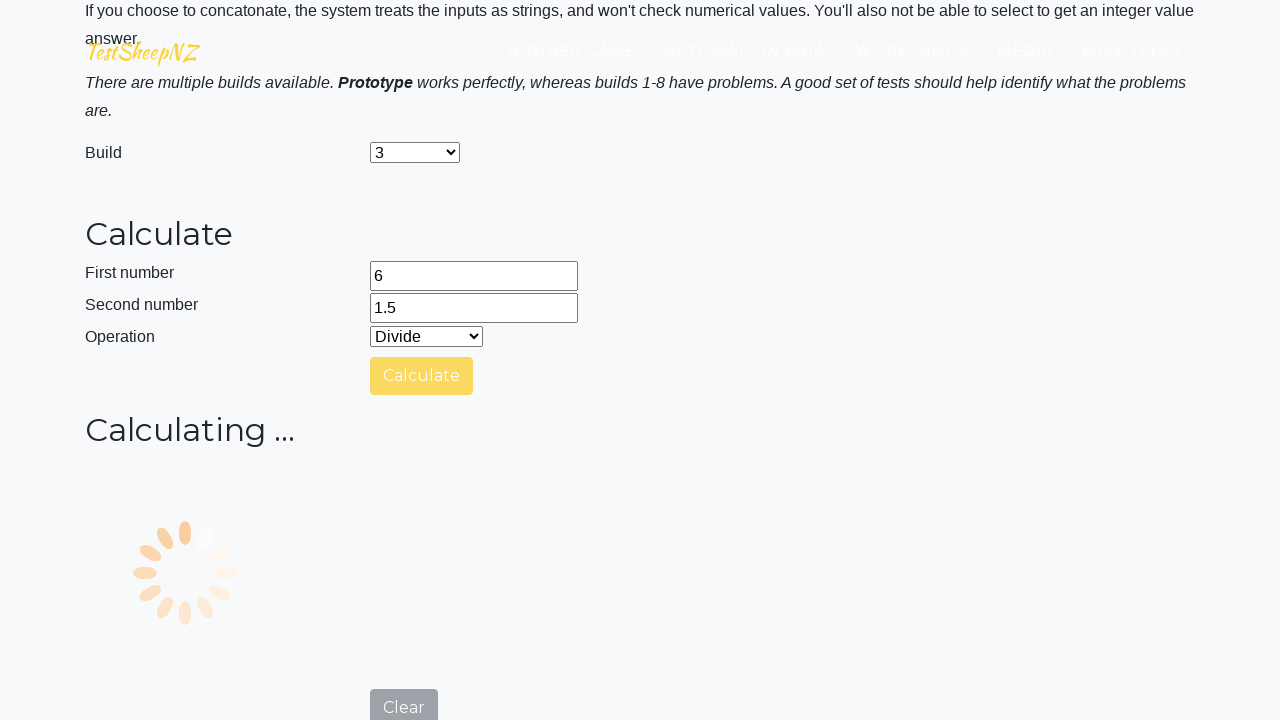

Verified quotient result is displayed for 6 ÷ 1.5 in build 4/9
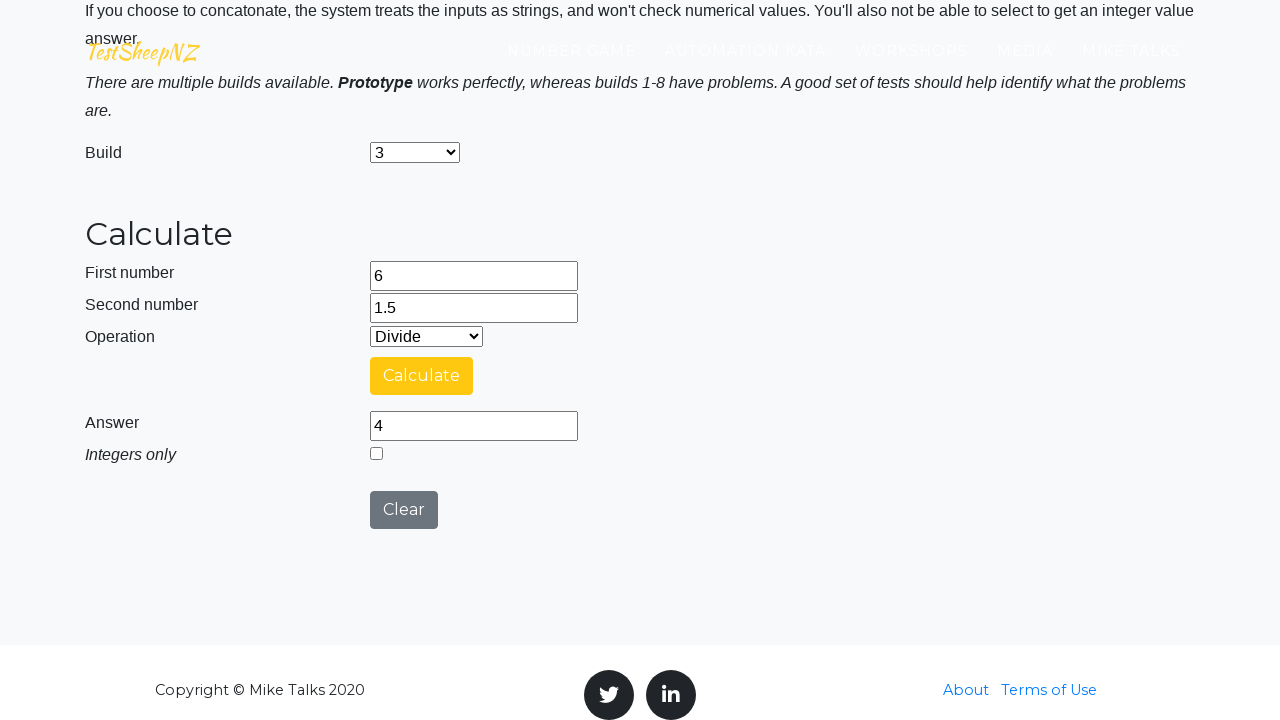

Reloaded page to prepare for build 5/9
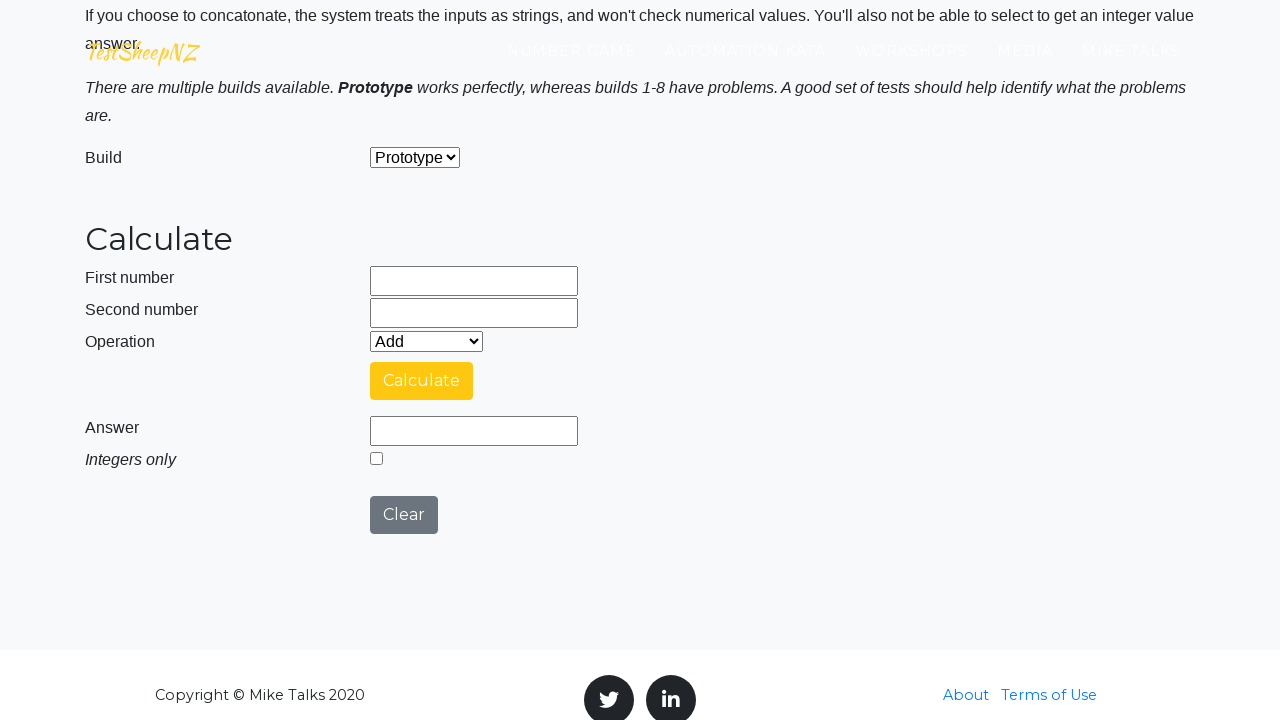

Filled first number field with '6' for build 5/9 on input[name='number1']
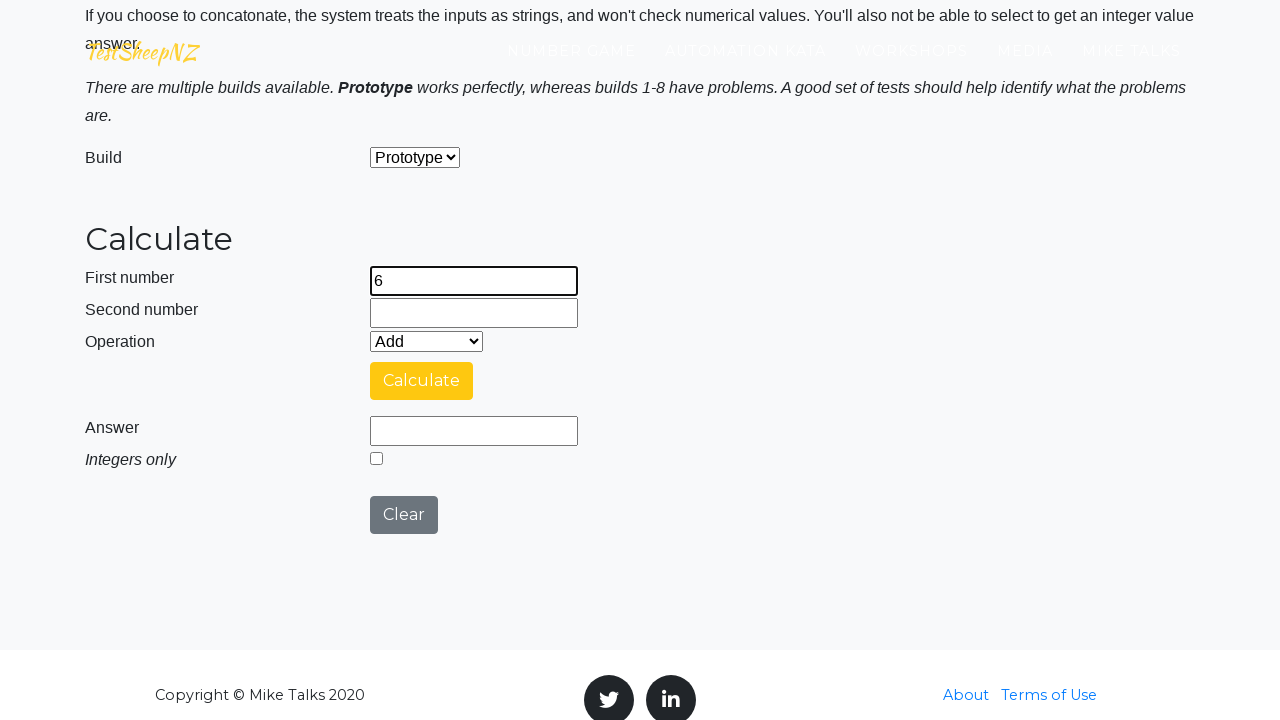

Filled second number field with '1.5' for build 5/9 on input[name='number2']
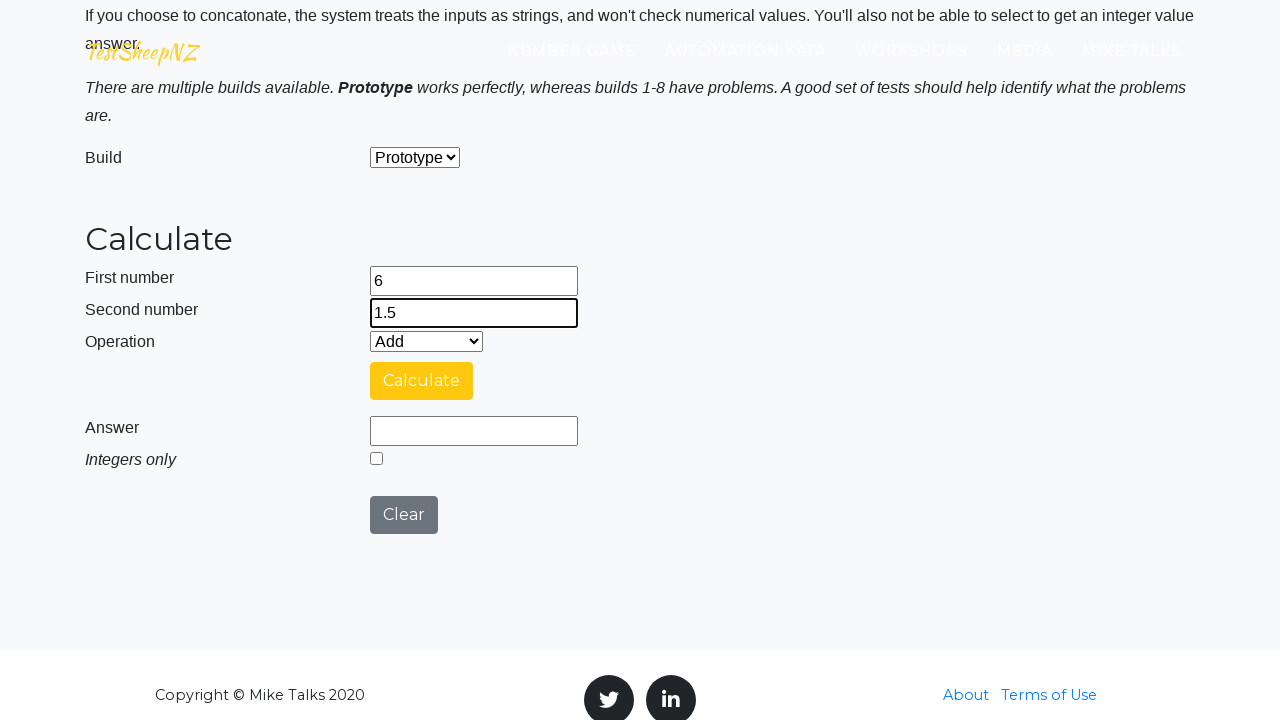

Selected prototype build 5 out of 9 on select[name='selectBuild']
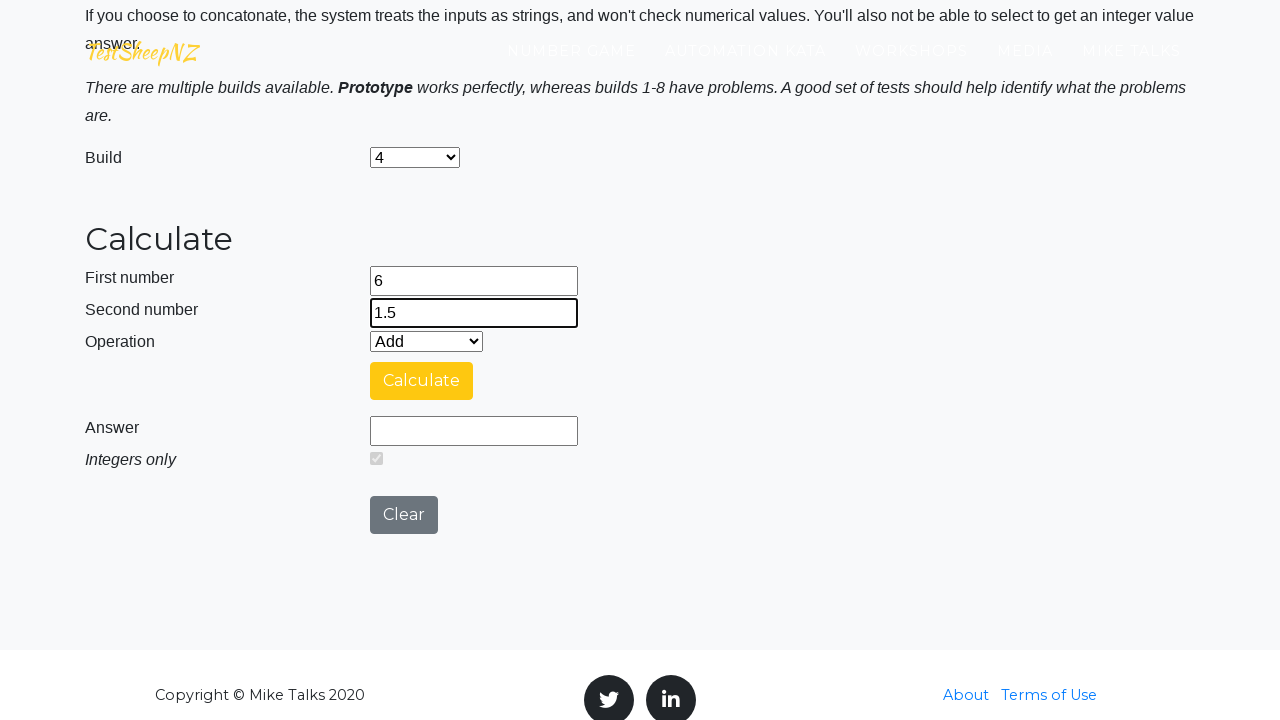

Selected division operation on select[name='selectOperation']
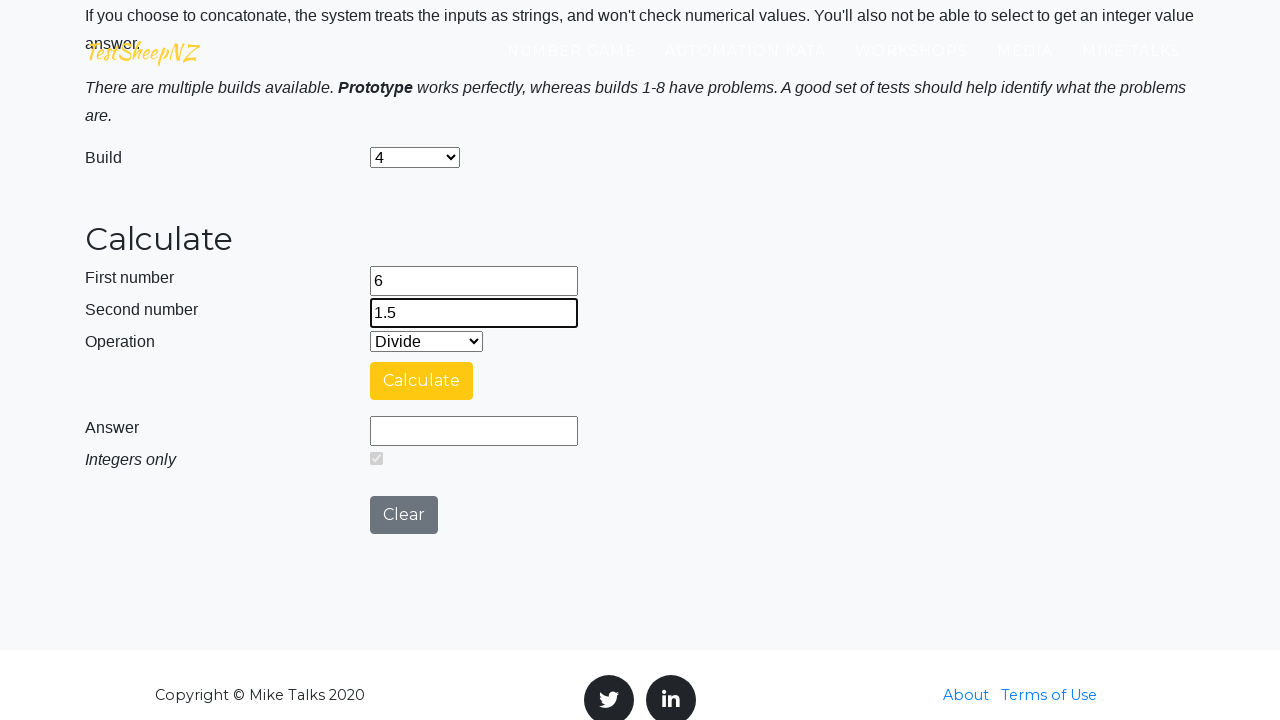

Clicked calculate button for build 5/9 at (422, 381) on #calculateButton
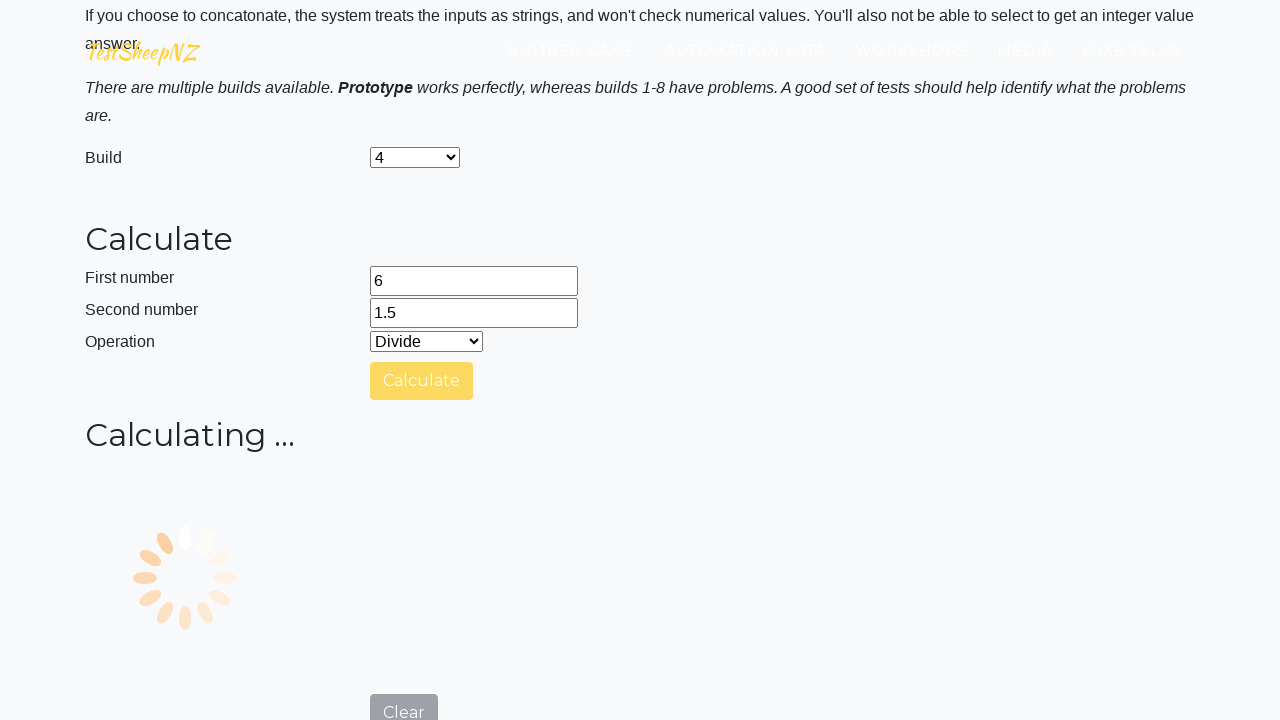

Verified quotient result is displayed for 6 ÷ 1.5 in build 5/9
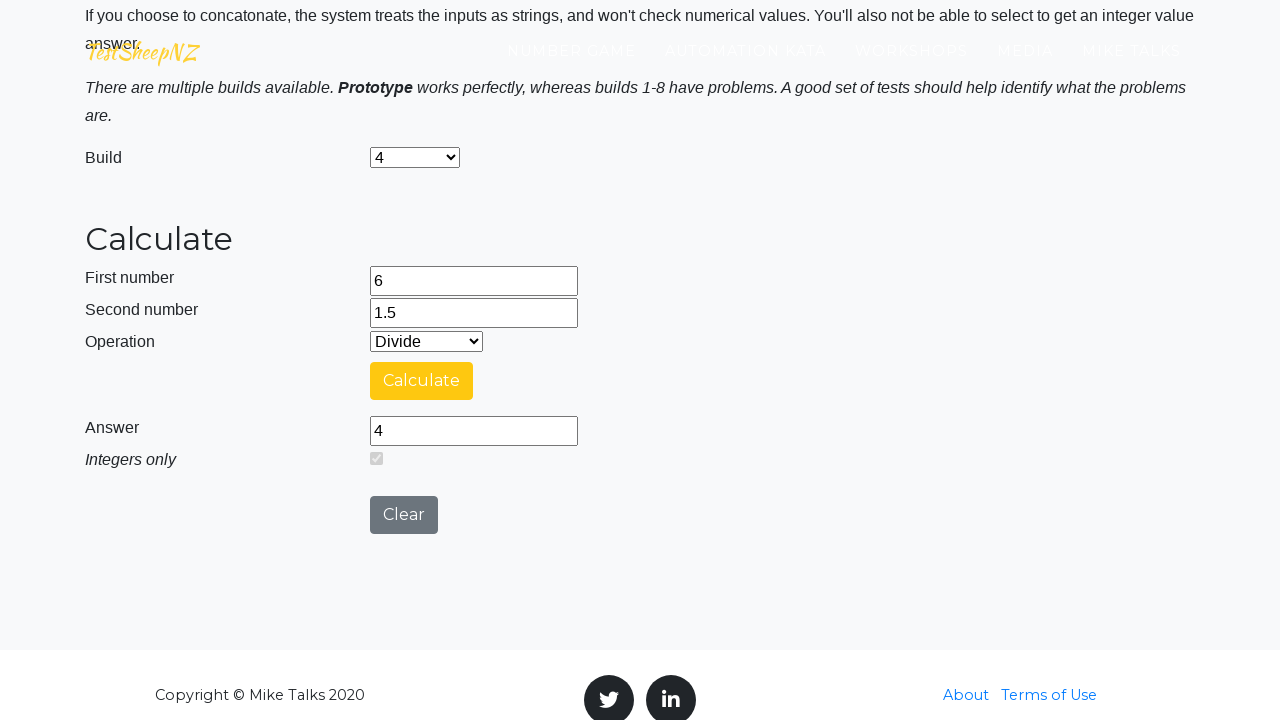

Reloaded page to prepare for build 6/9
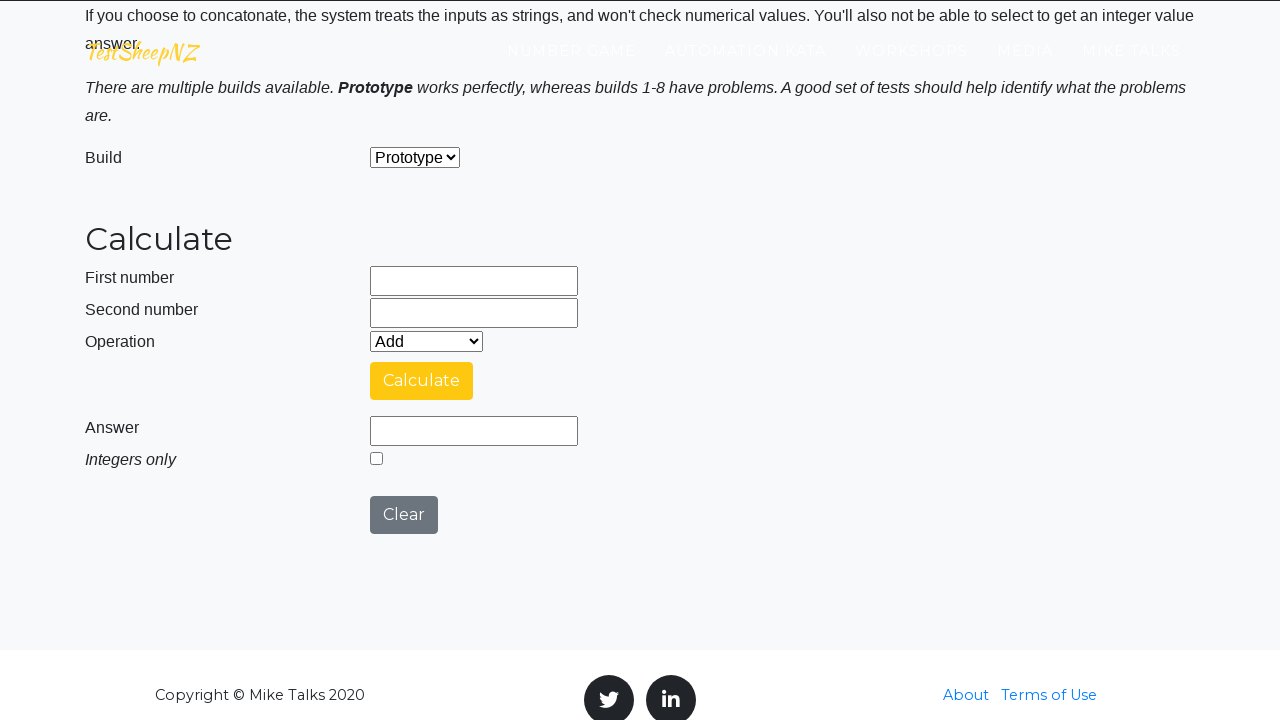

Filled first number field with '6' for build 6/9 on input[name='number1']
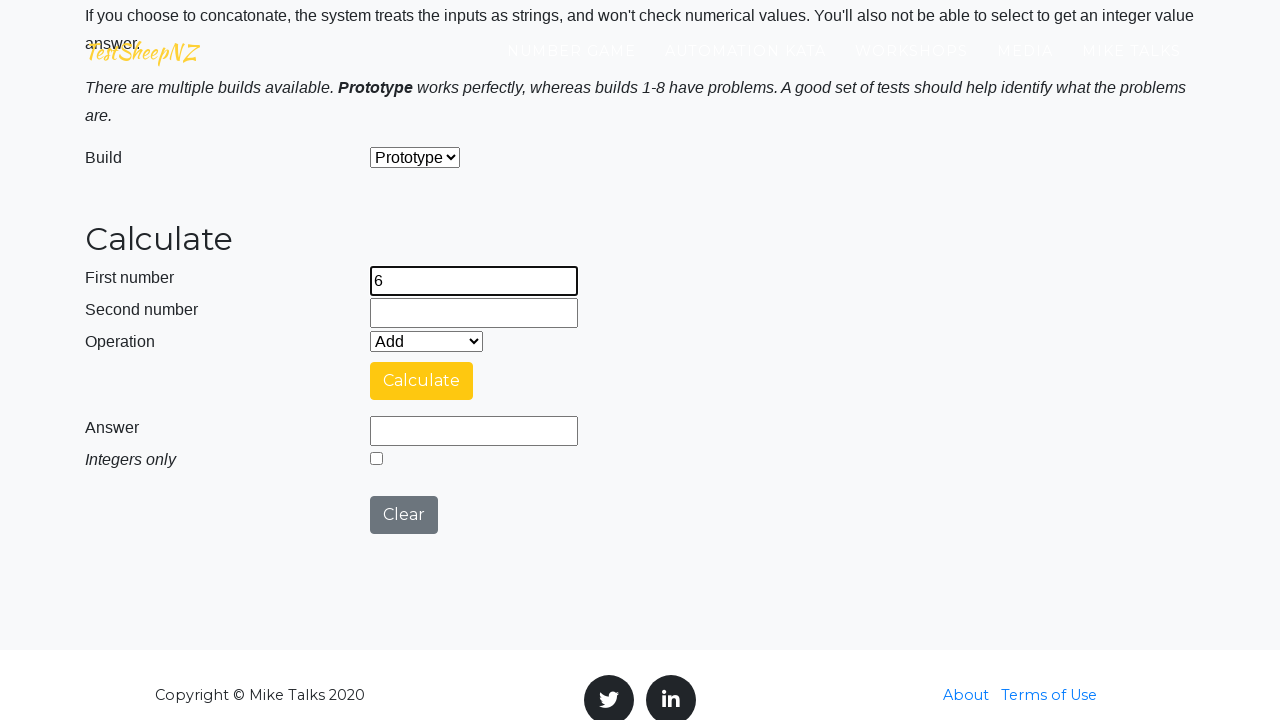

Filled second number field with '1.5' for build 6/9 on input[name='number2']
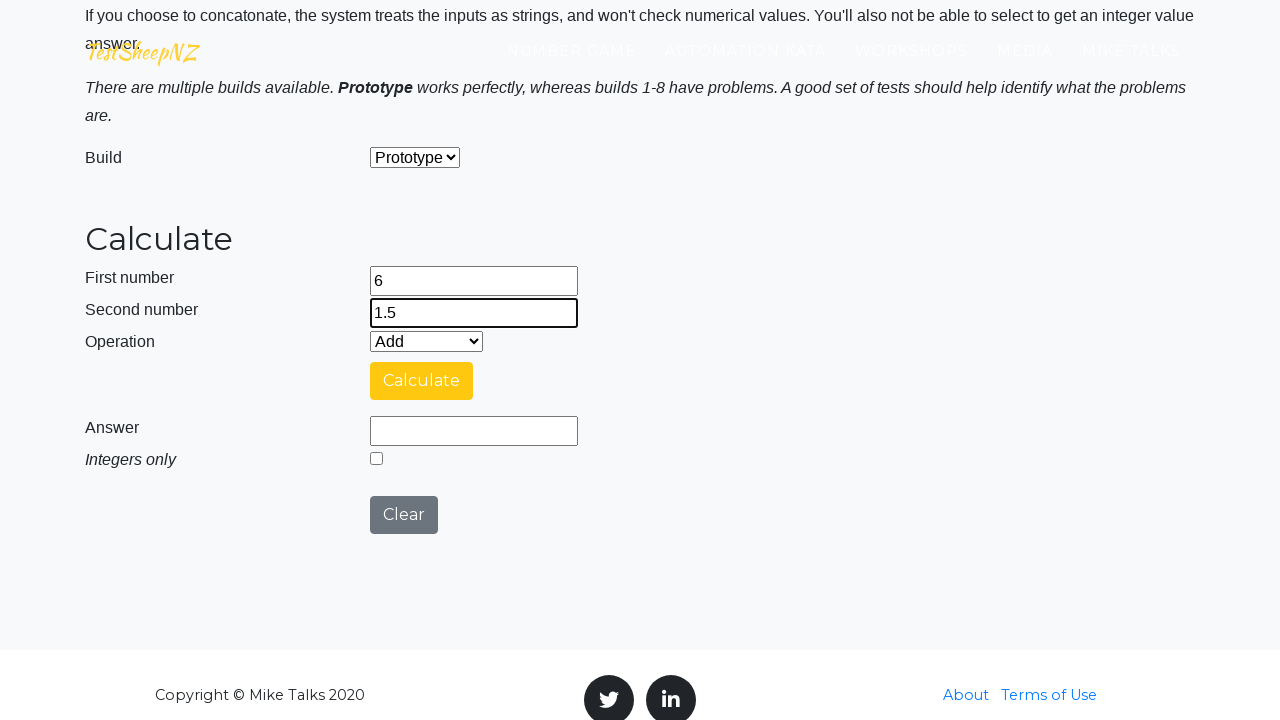

Selected prototype build 6 out of 9 on select[name='selectBuild']
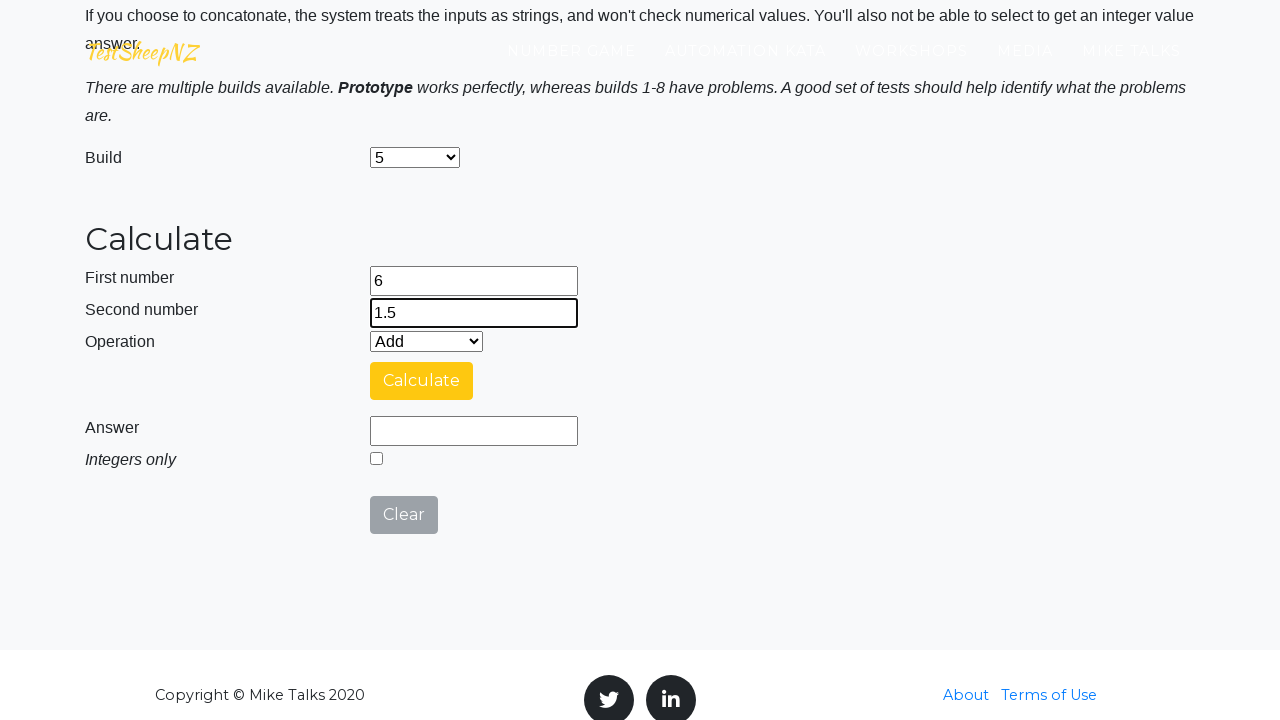

Selected division operation on select[name='selectOperation']
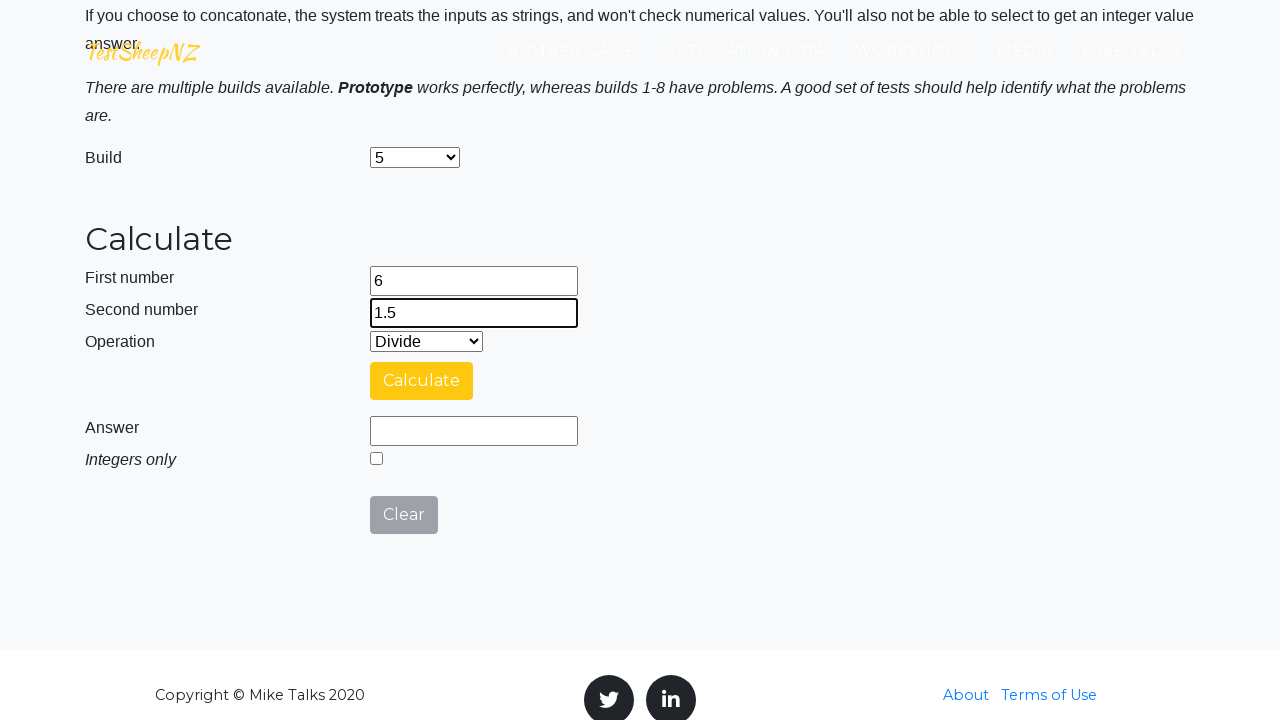

Clicked calculate button for build 6/9 at (422, 381) on #calculateButton
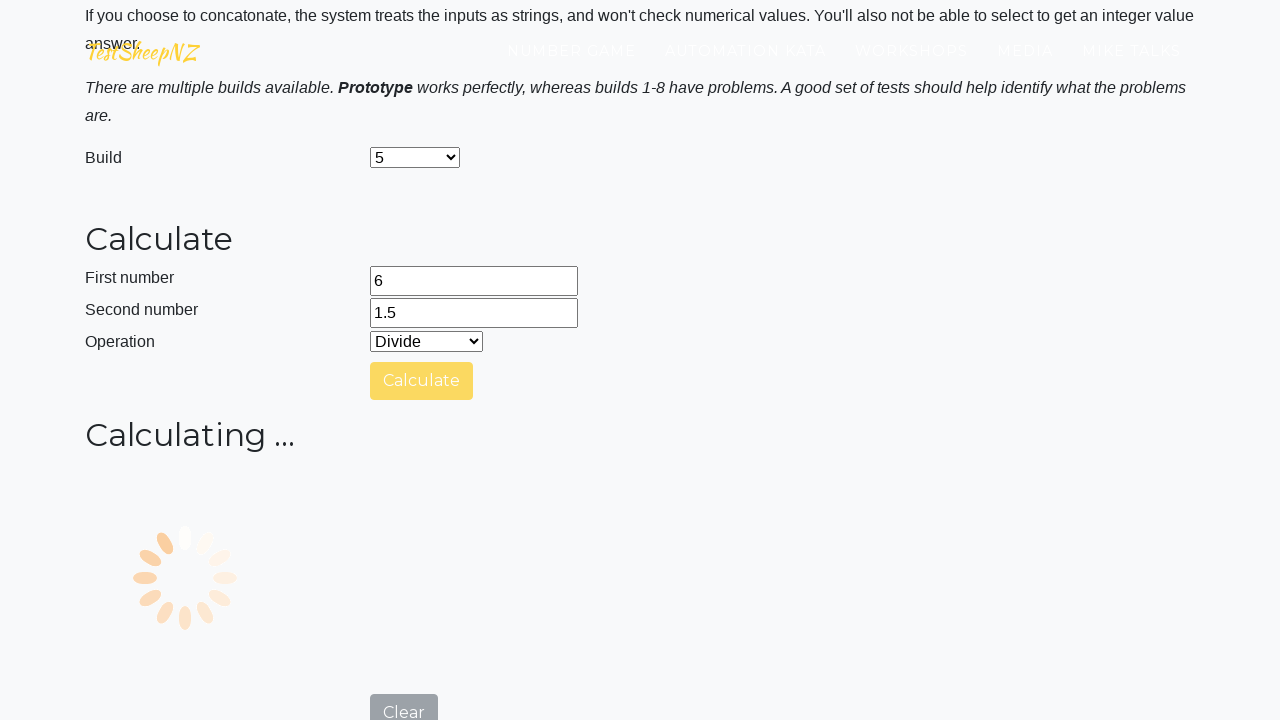

Verified quotient result is displayed for 6 ÷ 1.5 in build 6/9
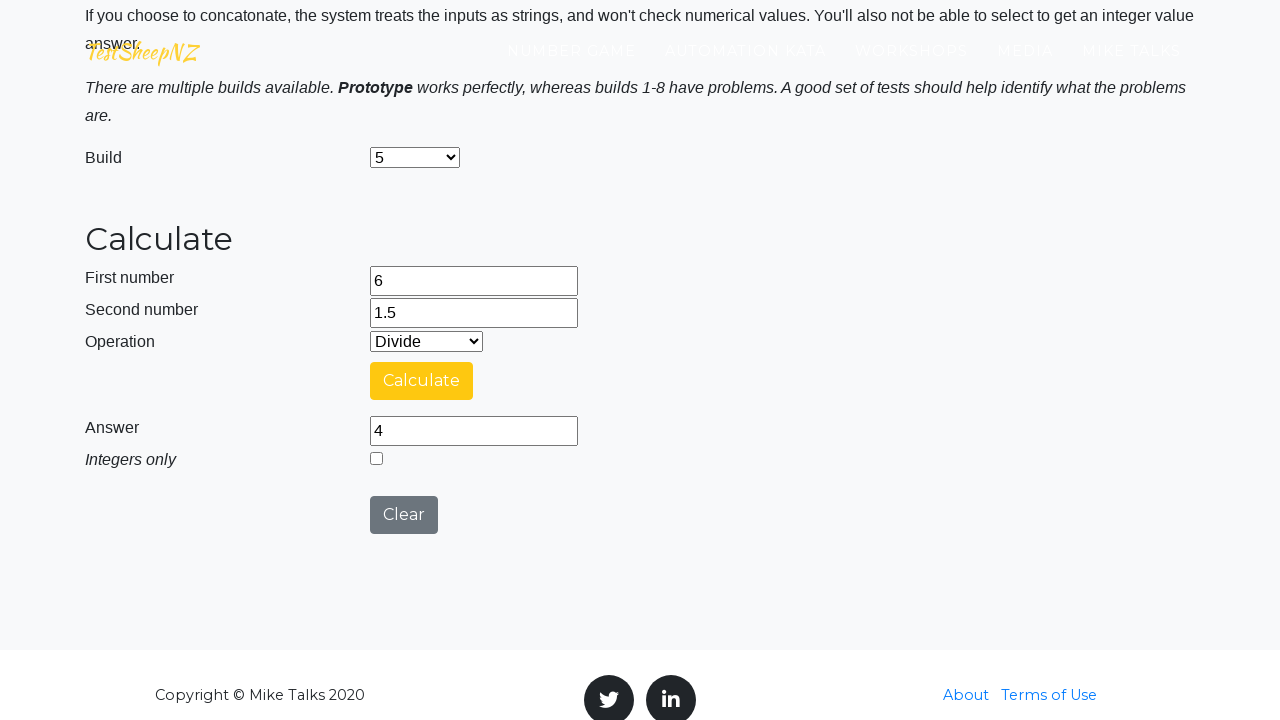

Reloaded page to prepare for build 7/9
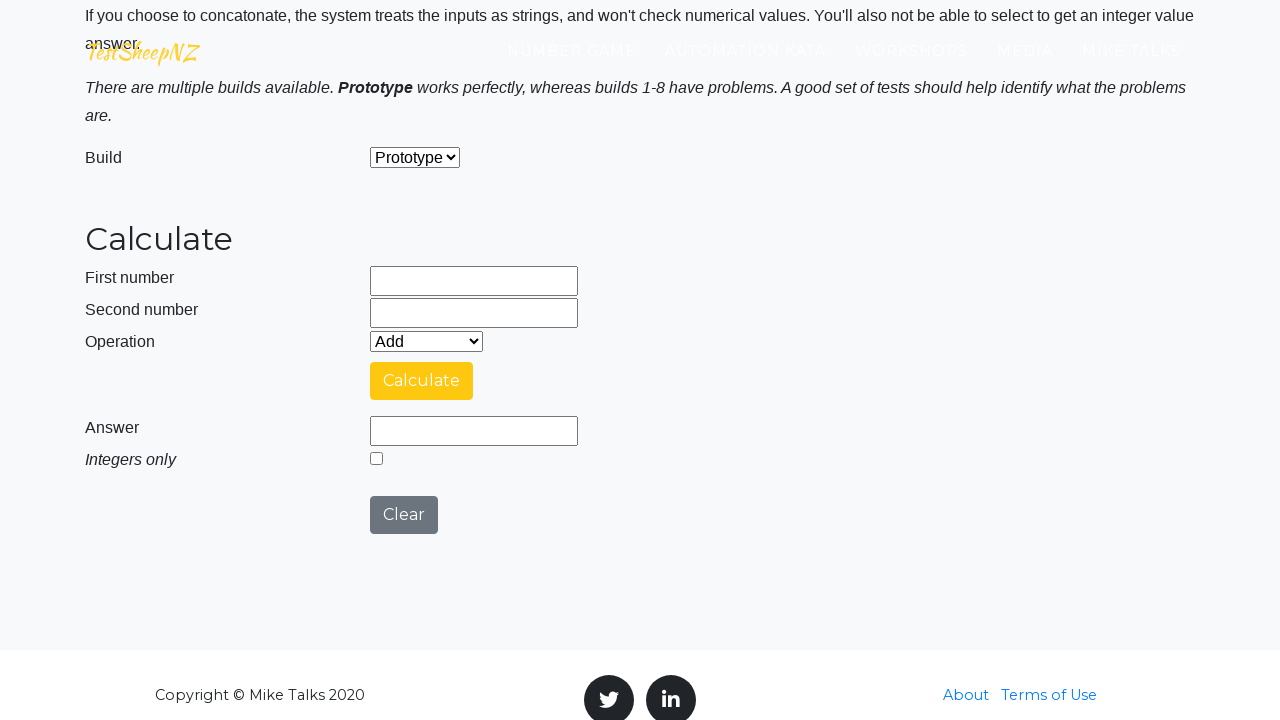

Filled first number field with '6' for build 7/9 on input[name='number1']
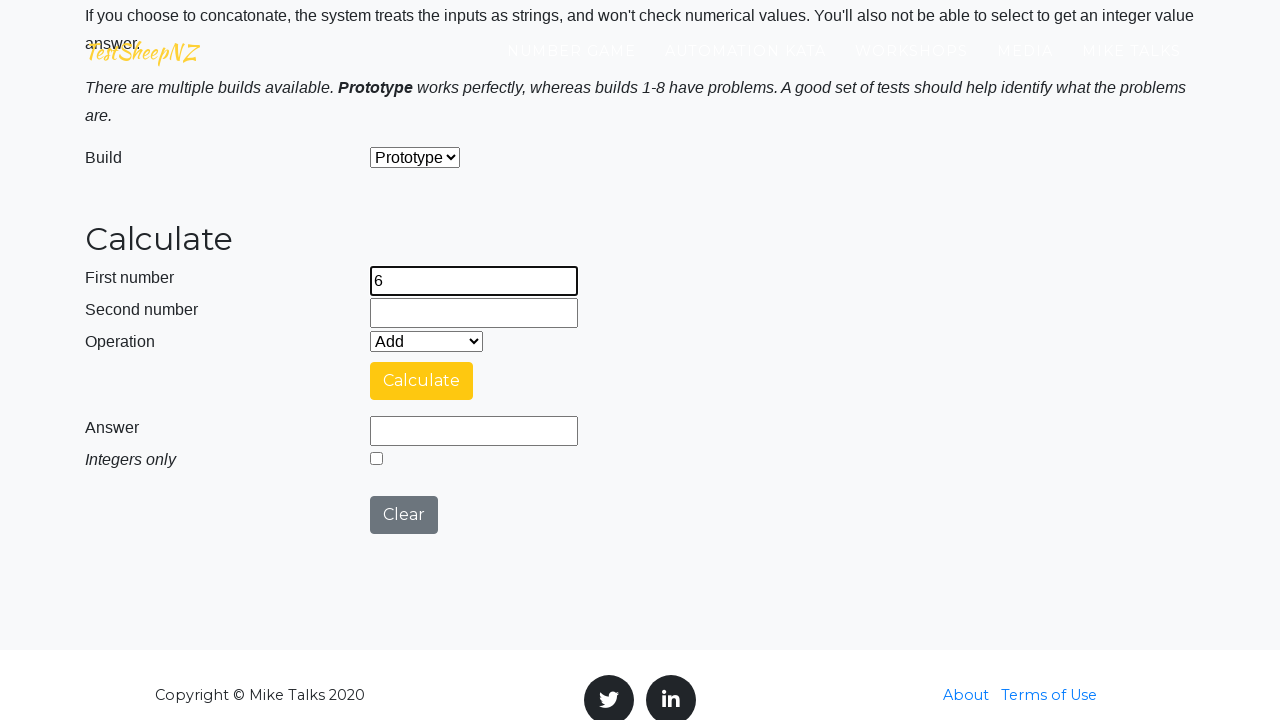

Filled second number field with '1.5' for build 7/9 on input[name='number2']
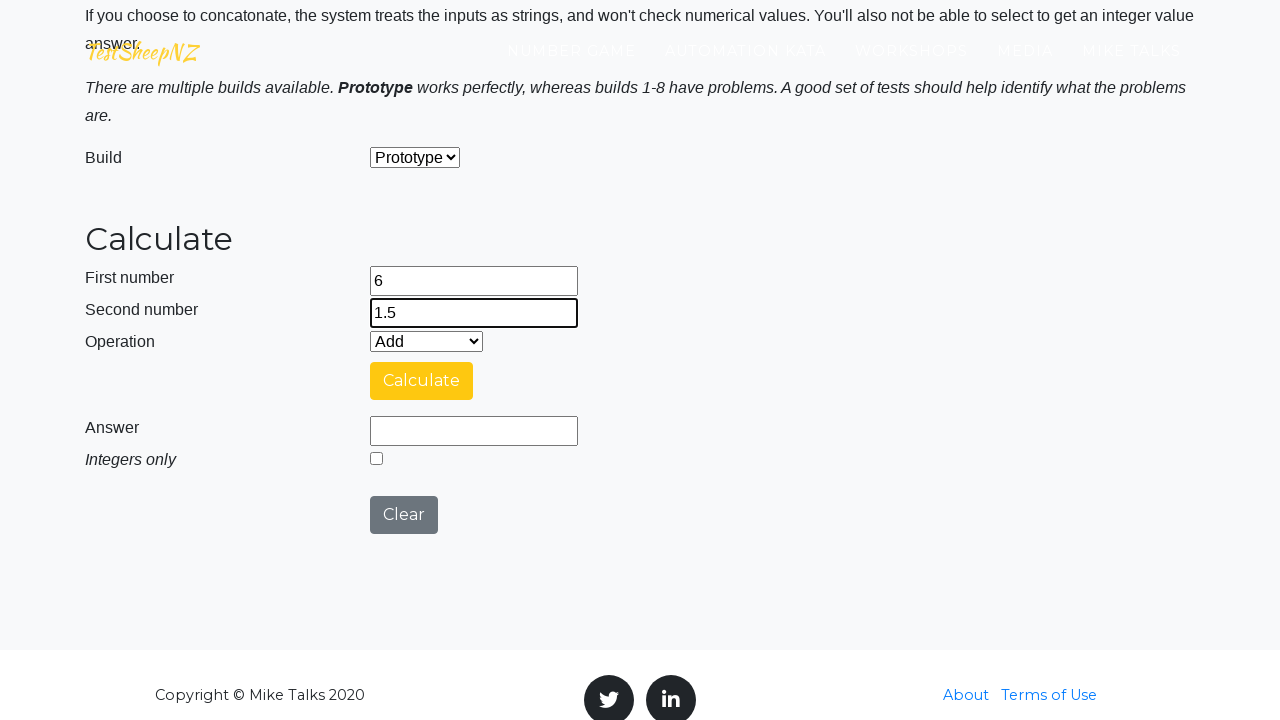

Selected prototype build 7 out of 9 on select[name='selectBuild']
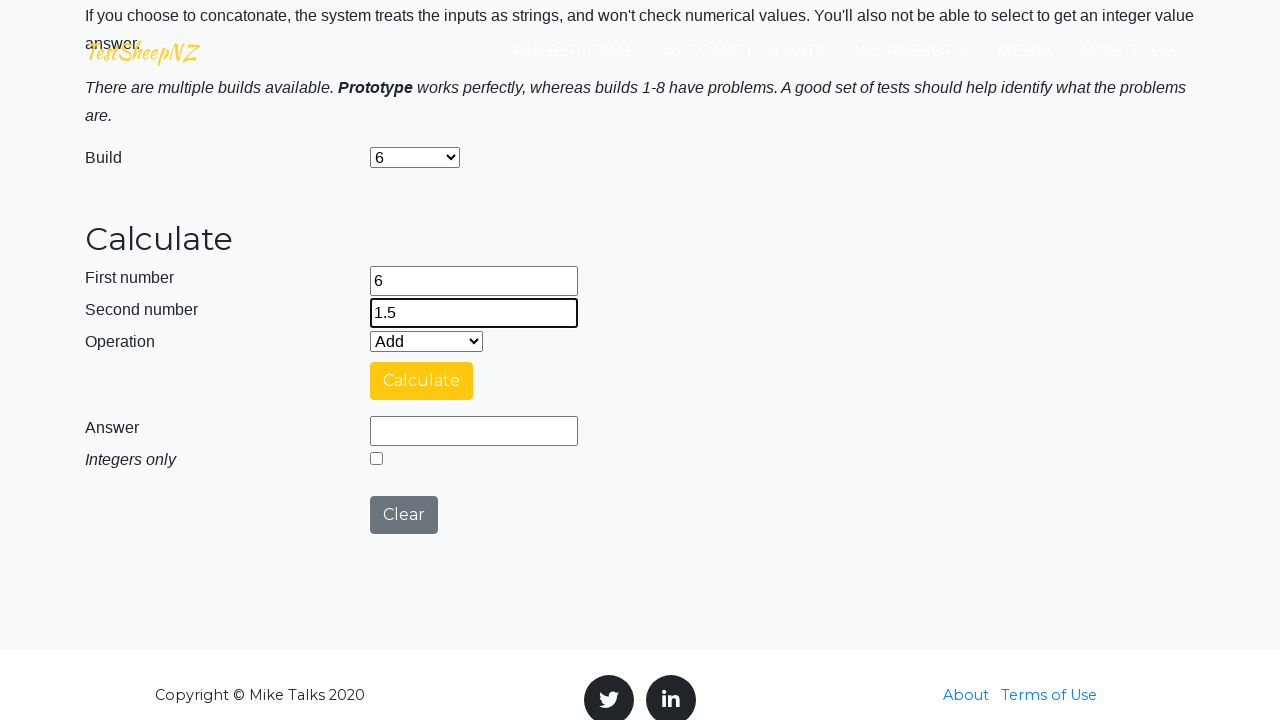

Selected division operation on select[name='selectOperation']
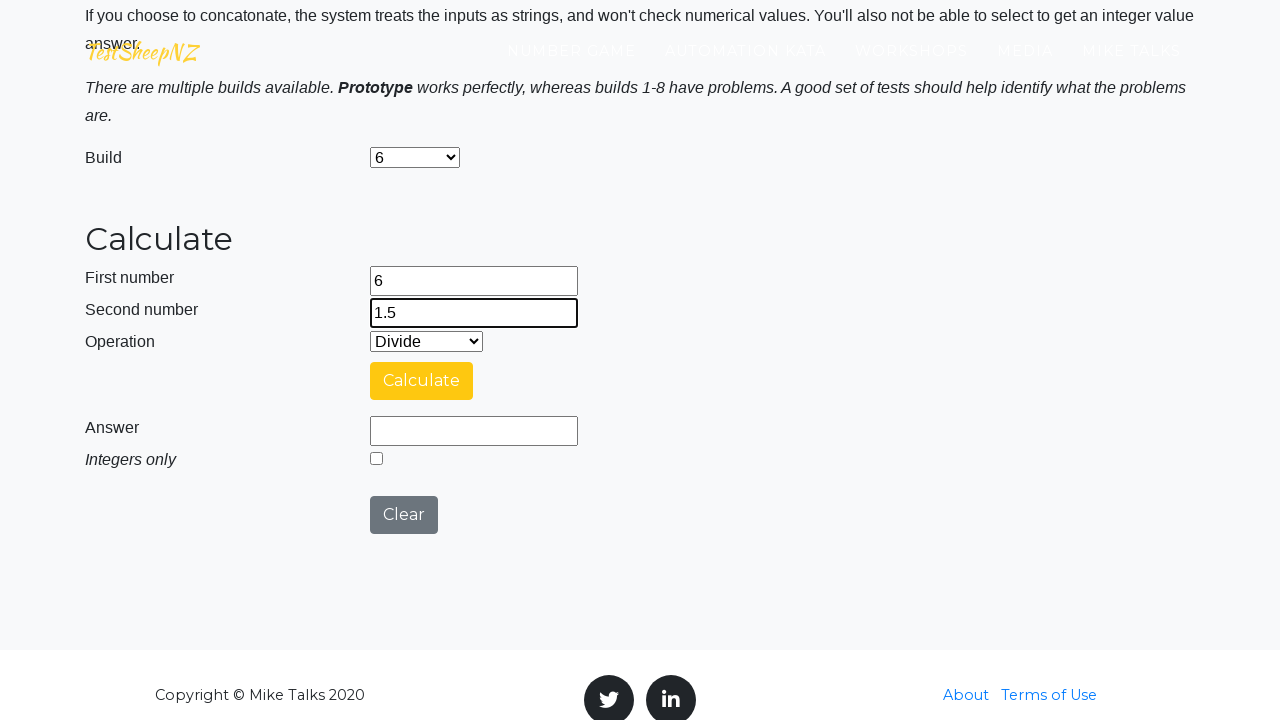

Clicked calculate button for build 7/9 at (422, 381) on #calculateButton
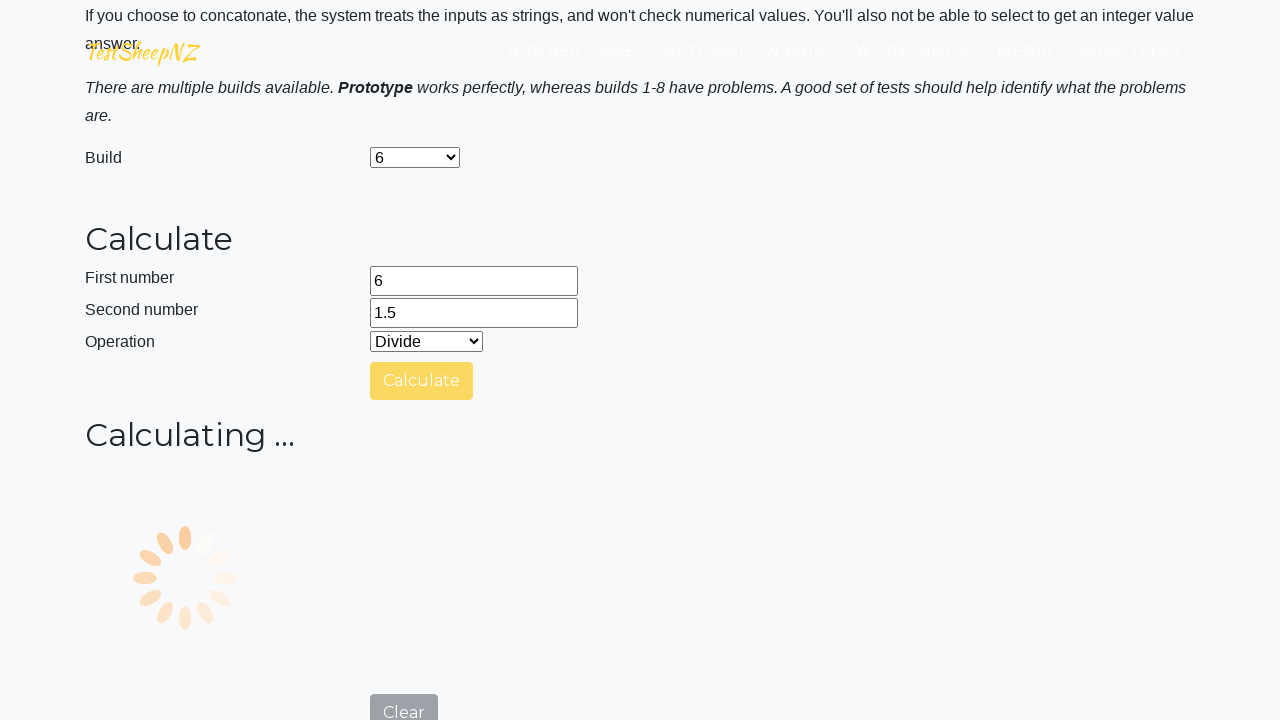

Verified quotient result is displayed for 6 ÷ 1.5 in build 7/9
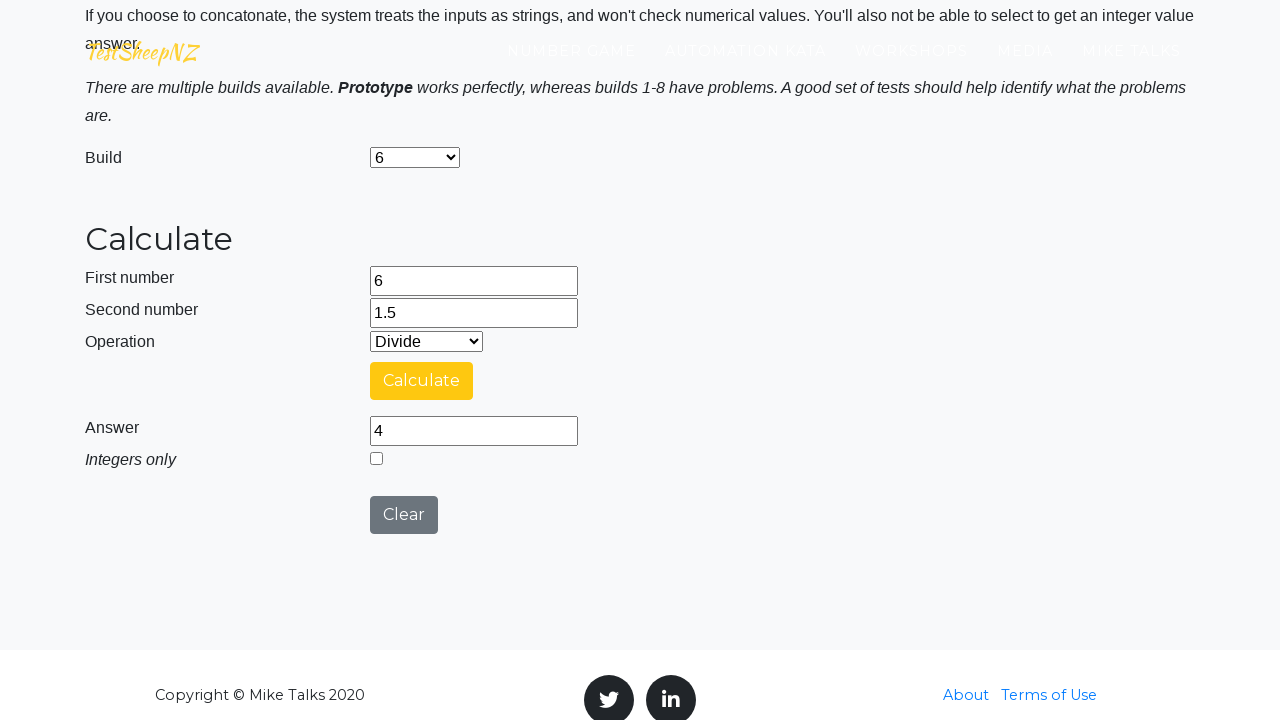

Reloaded page to prepare for build 8/9
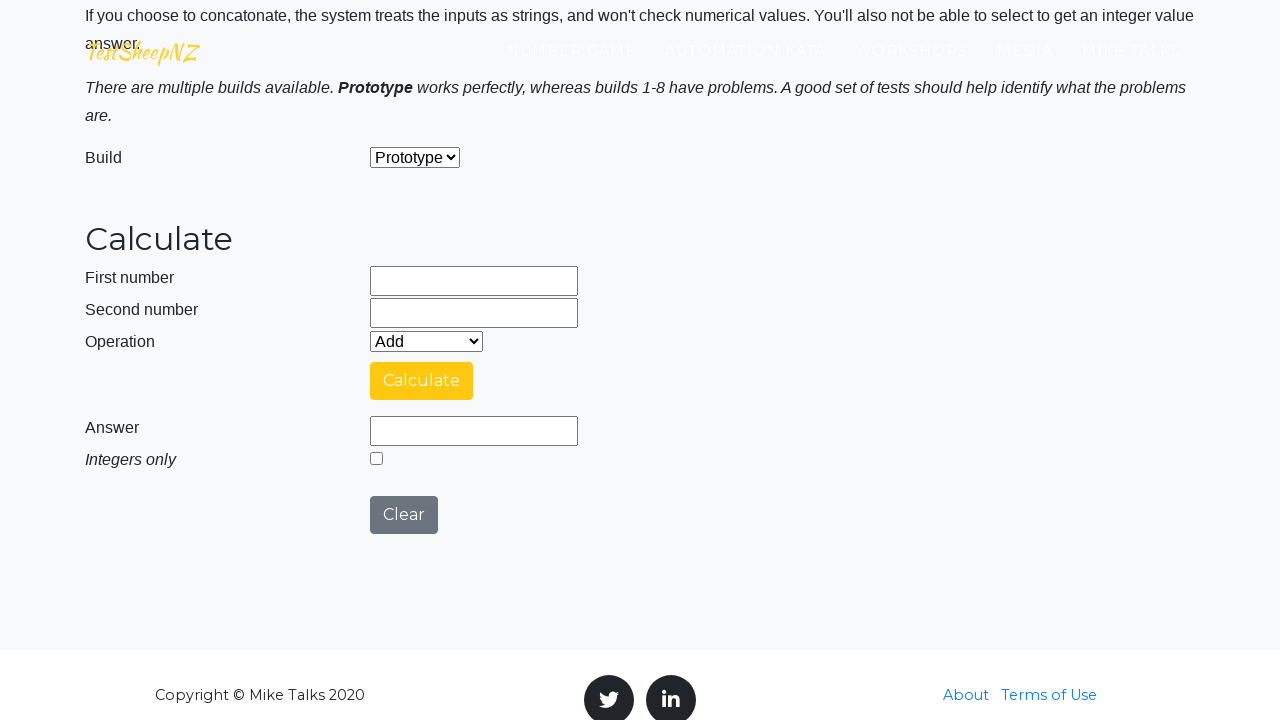

Filled first number field with '6' for build 8/9 on input[name='number1']
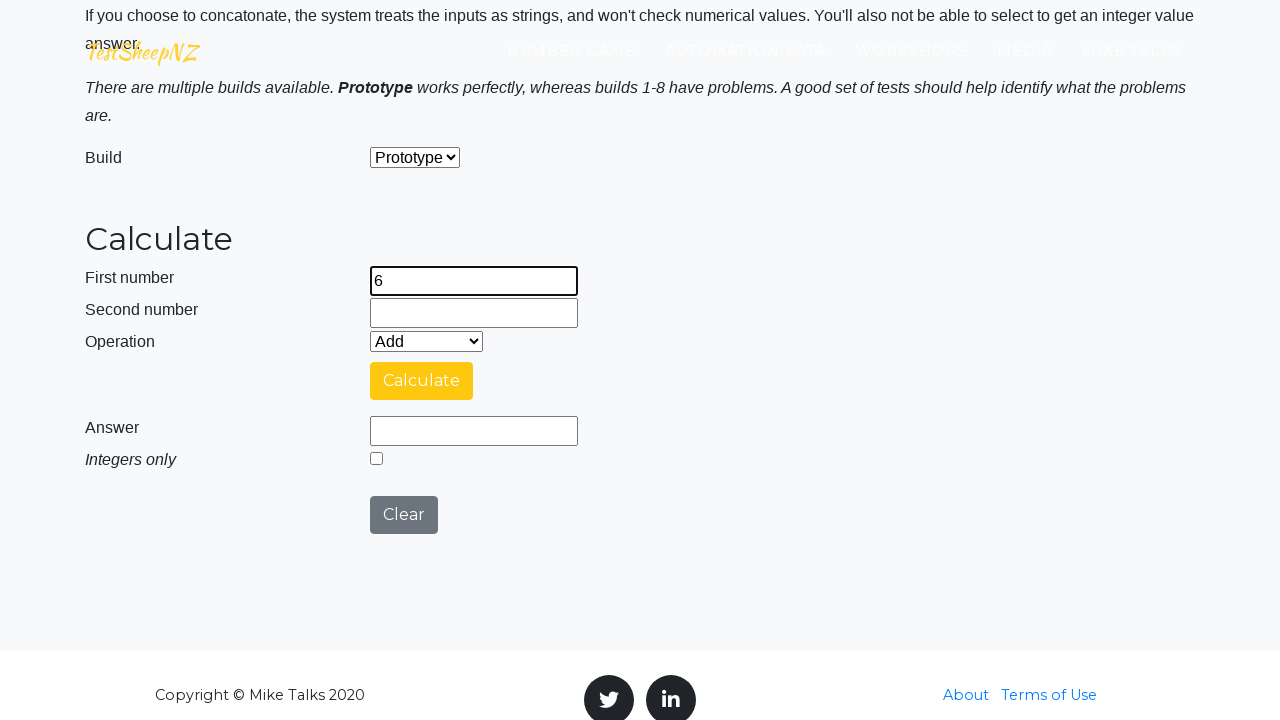

Filled second number field with '1.5' for build 8/9 on input[name='number2']
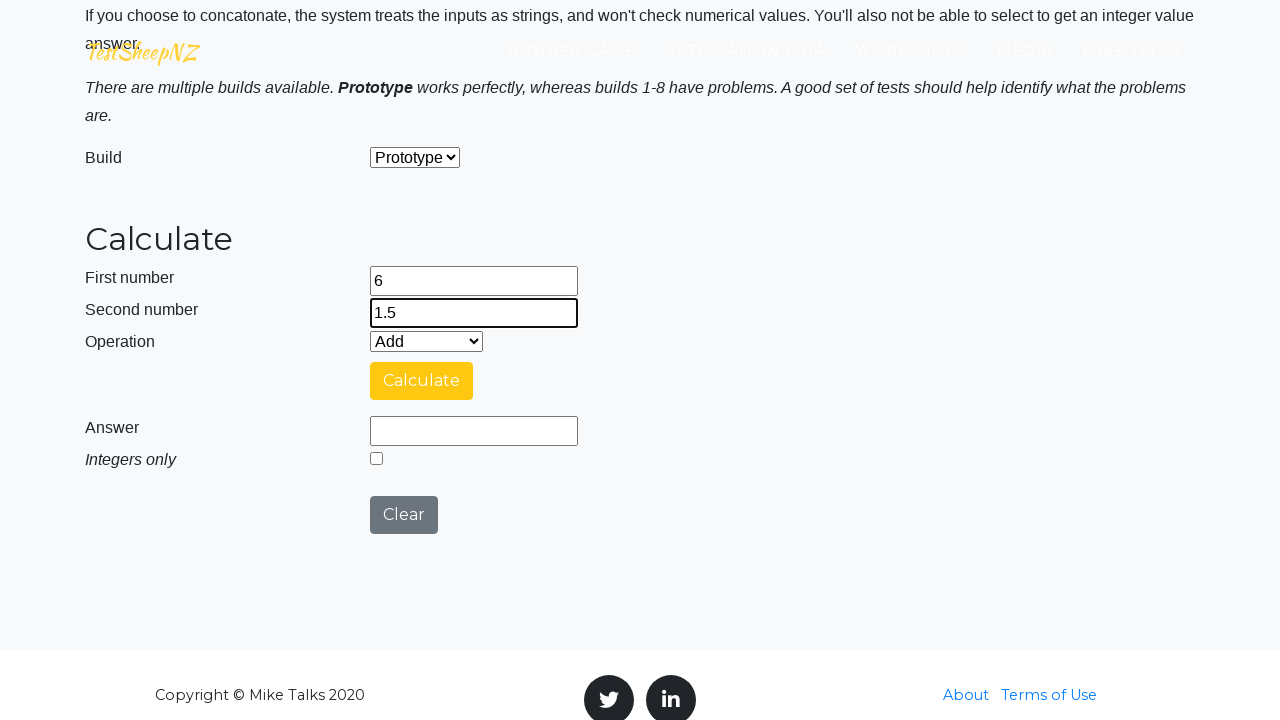

Selected prototype build 8 out of 9 on select[name='selectBuild']
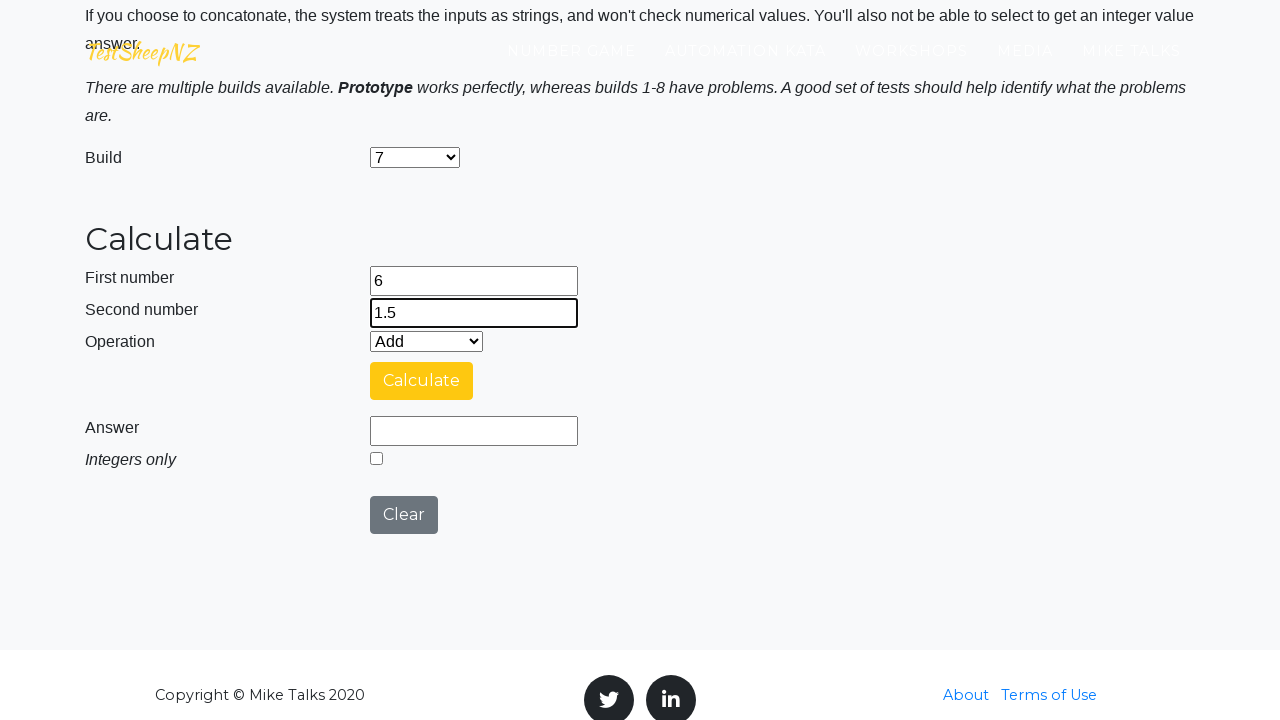

Selected division operation on select[name='selectOperation']
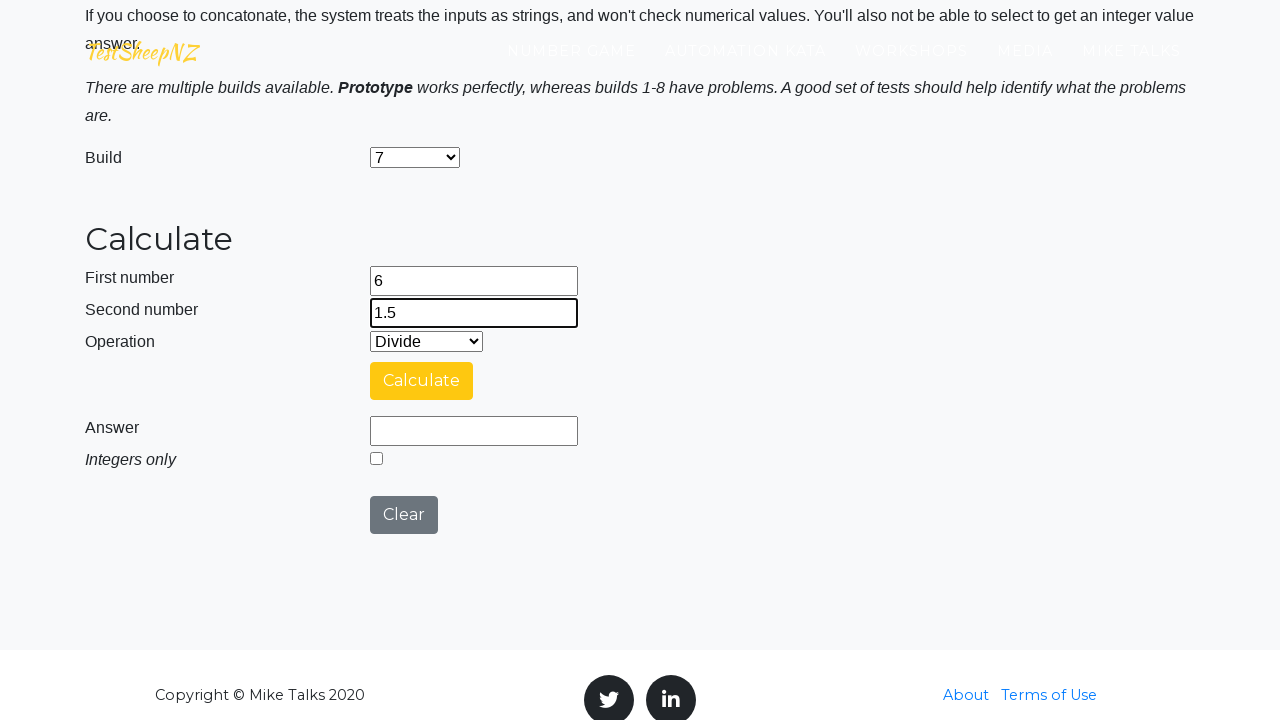

Clicked calculate button for build 8/9 at (422, 381) on #calculateButton
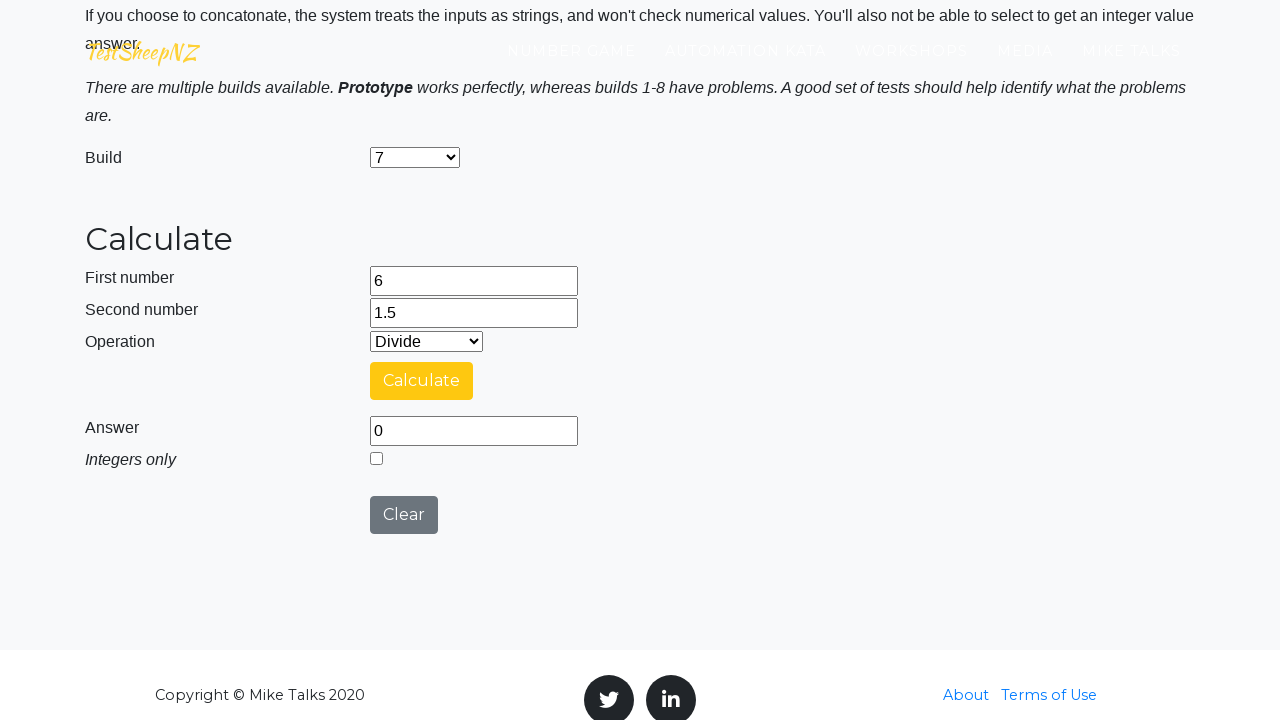

Verified quotient result is displayed for 6 ÷ 1.5 in build 8/9
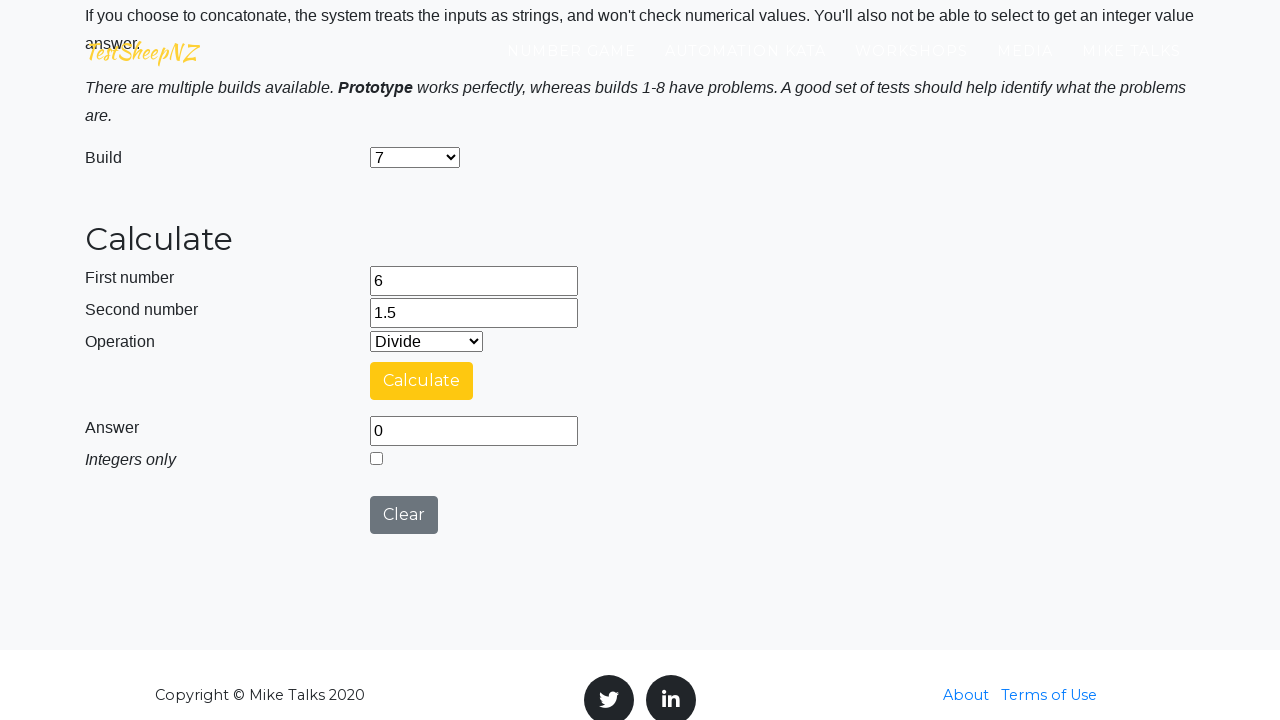

Reloaded page to prepare for build 9/9
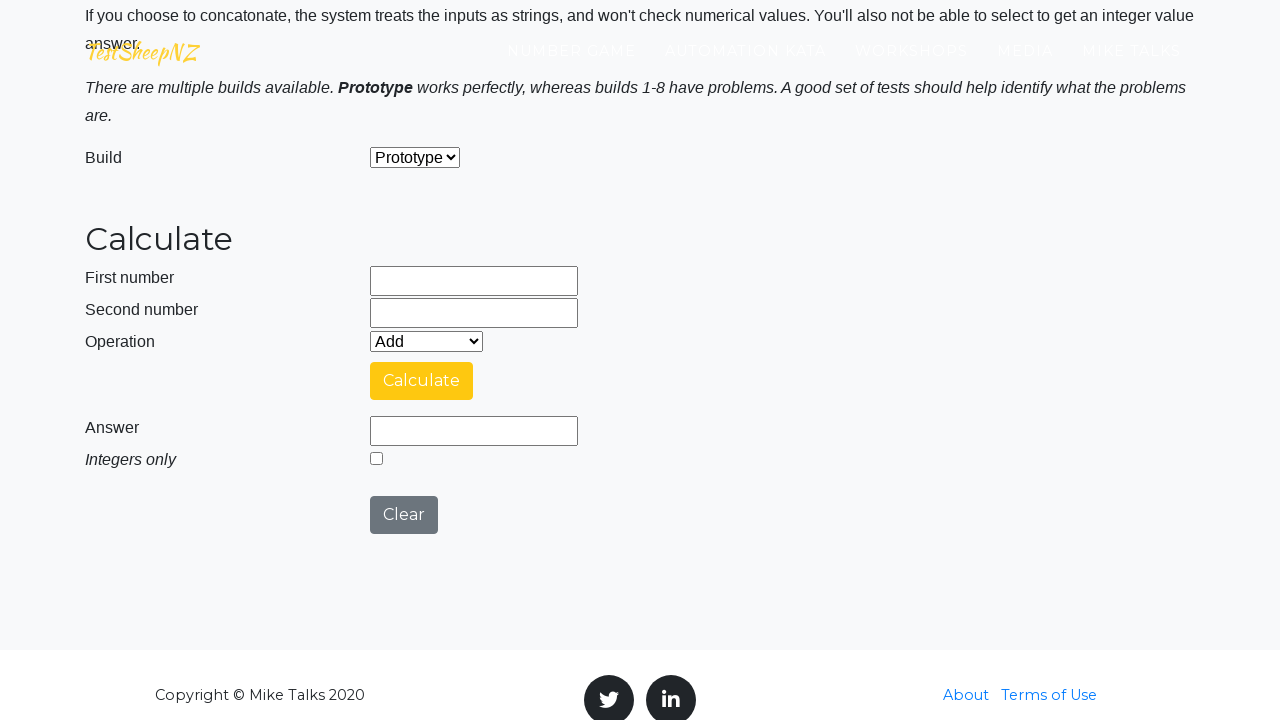

Filled first number field with '6' for build 9/9 on input[name='number1']
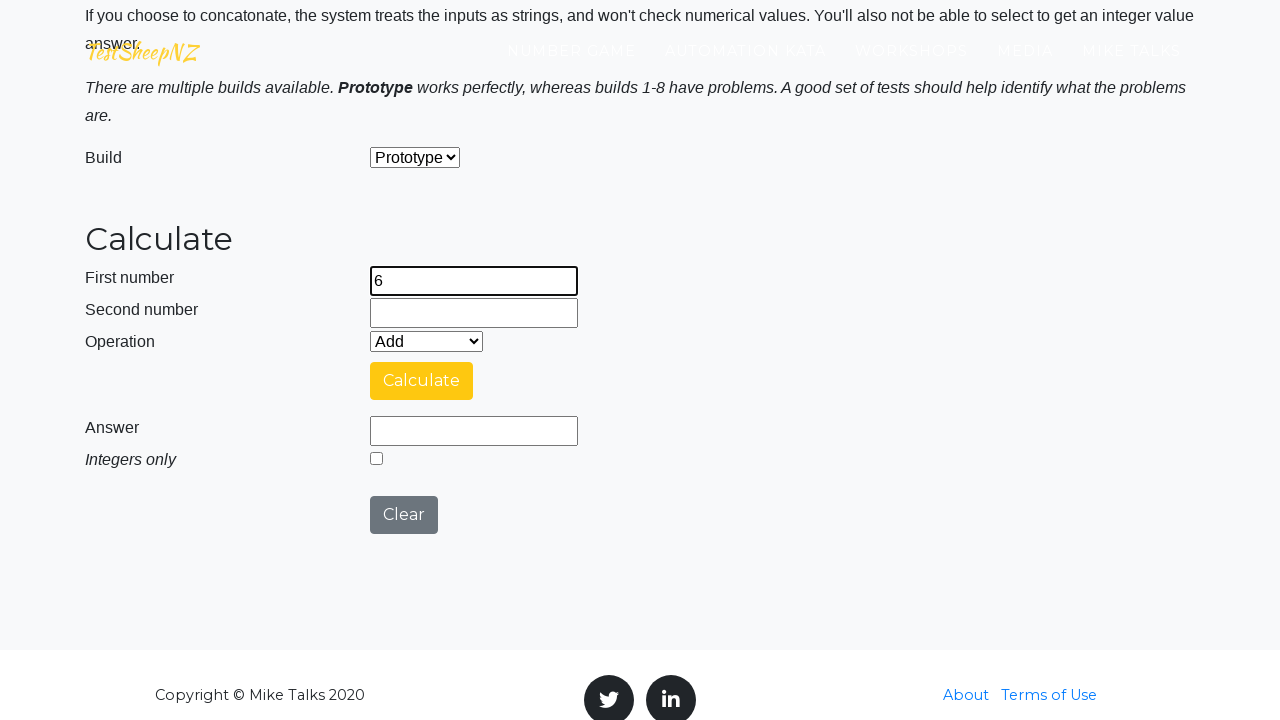

Filled second number field with '1.5' for build 9/9 on input[name='number2']
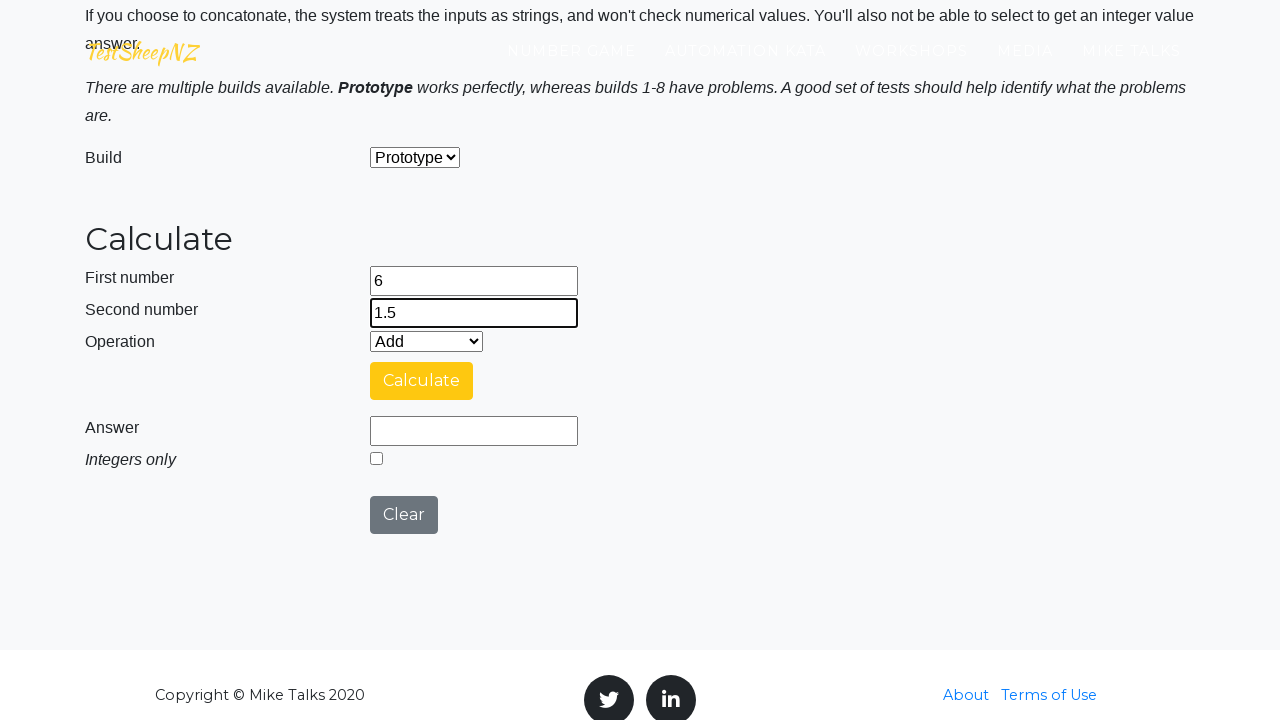

Selected prototype build 9 out of 9 on select[name='selectBuild']
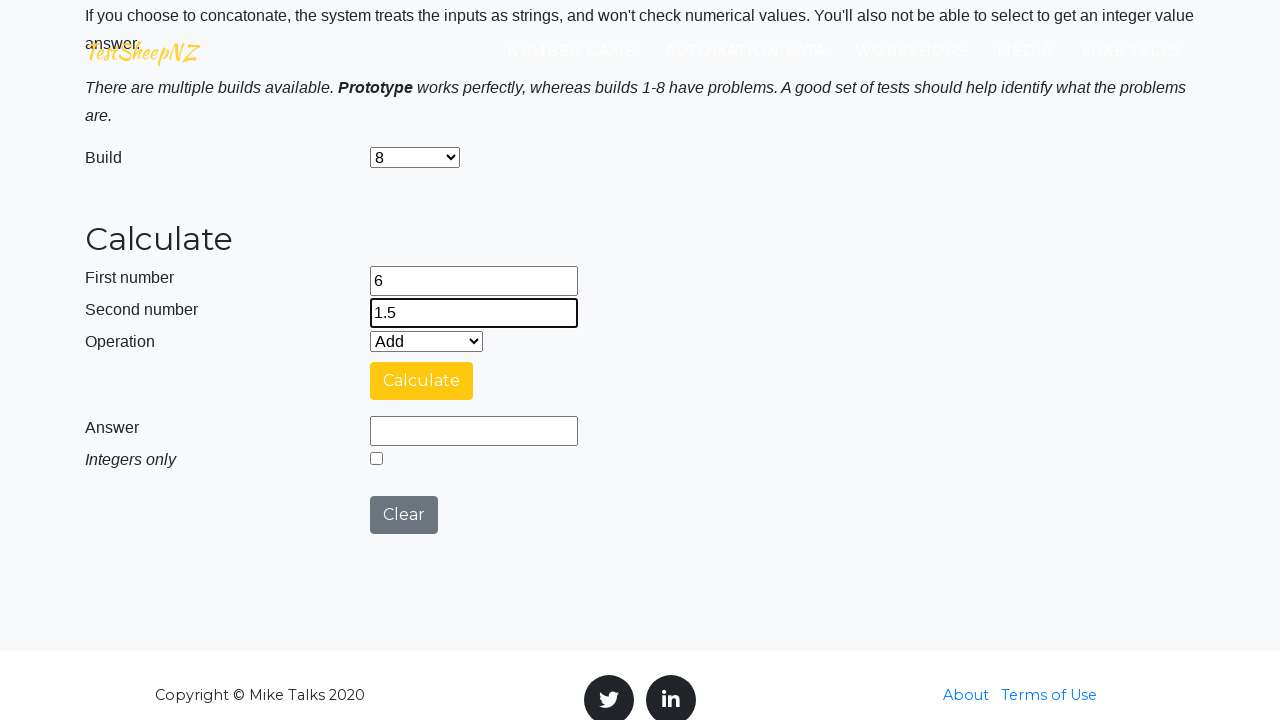

Selected division operation on select[name='selectOperation']
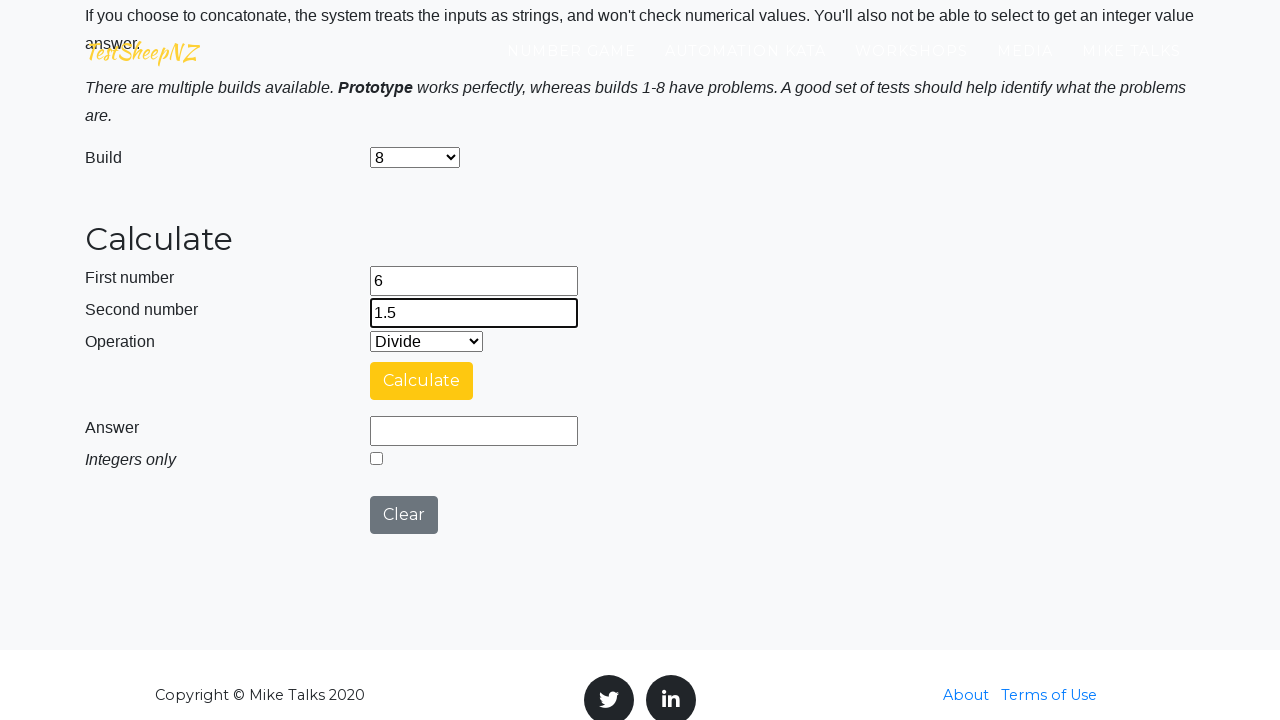

Clicked calculate button for build 9/9 at (422, 381) on #calculateButton
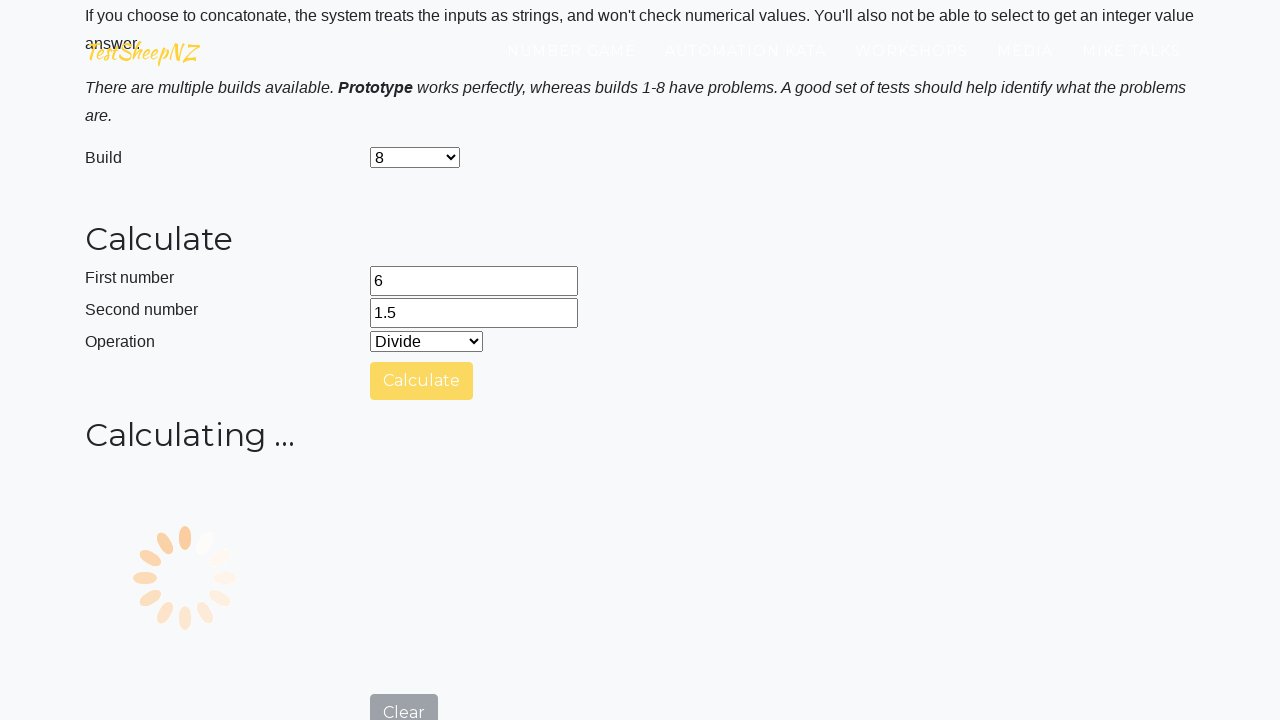

Verified quotient result is displayed for 6 ÷ 1.5 in build 9/9
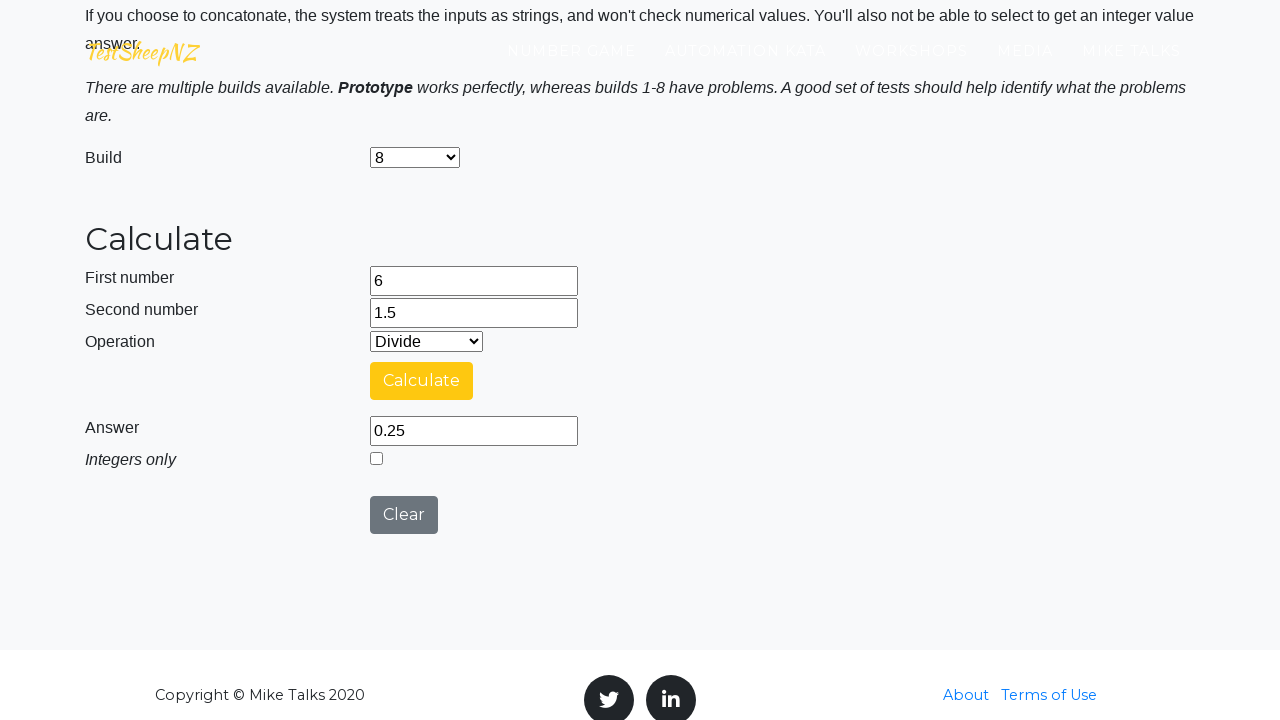

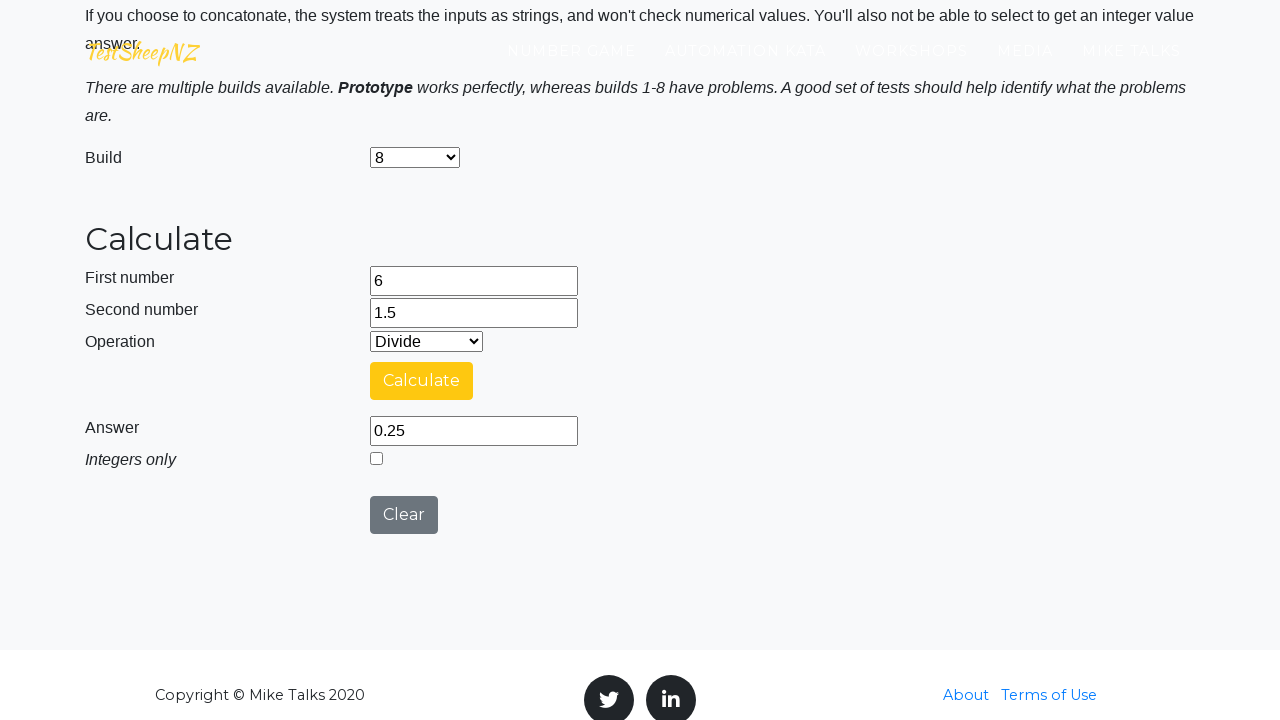